Tests various checkbox interactions including basic checkboxes, Ajax notifications, tri-state checkboxes, toggle switches, and multi-select dropdown checkboxes on a demo page

Starting URL: https://leafground.com/checkbox.xhtml

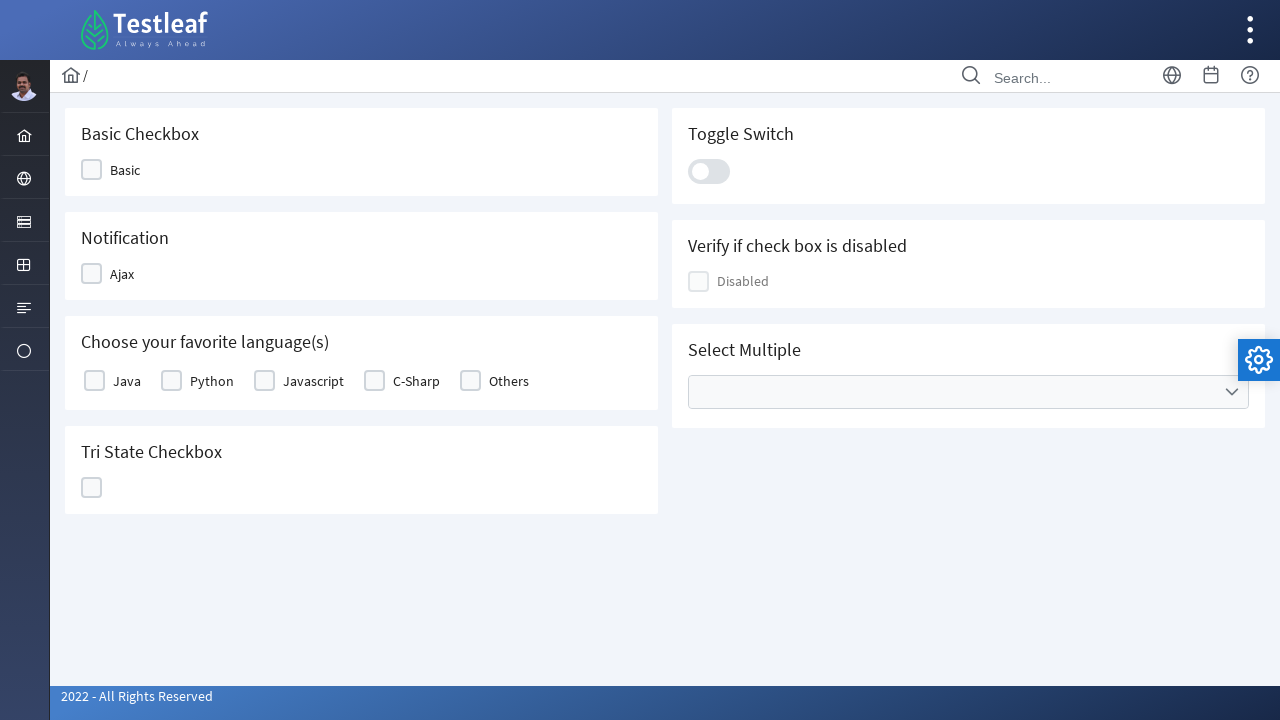

Clicked basic checkbox at (92, 170) on xpath=//span[contains(text(),'Basic')]/preceding-sibling::div[contains(@class,'u
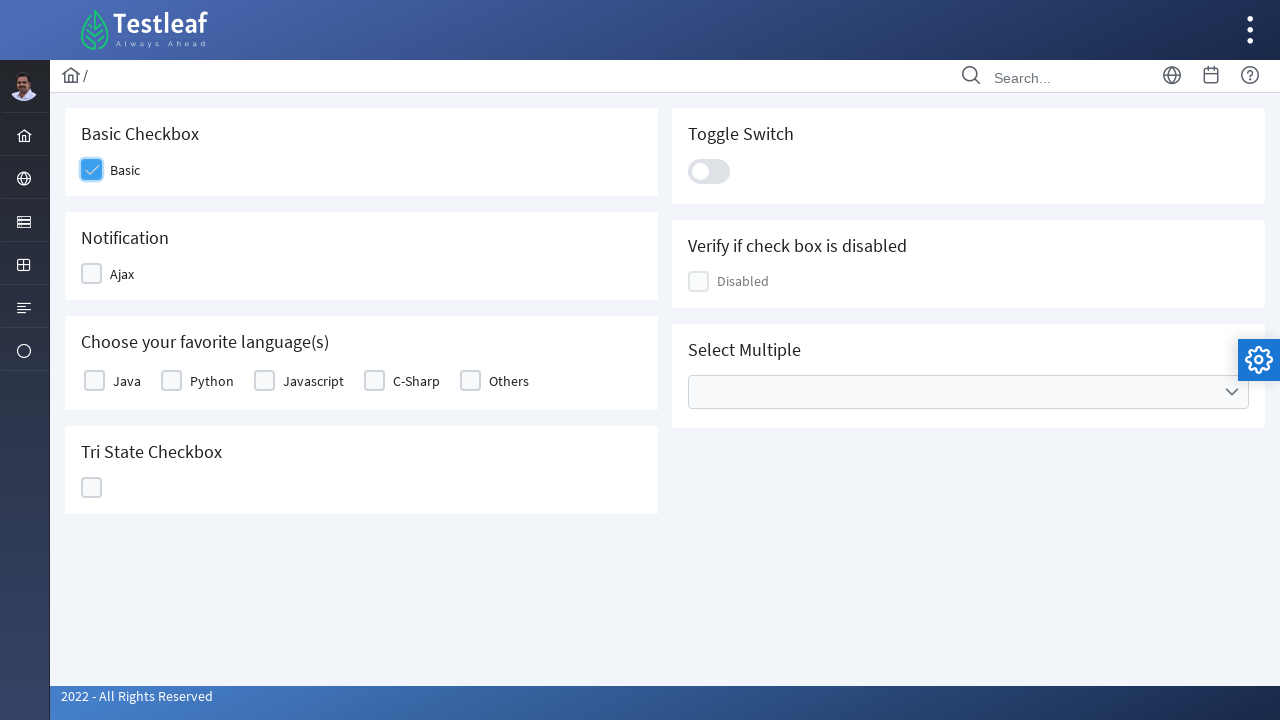

Clicked Ajax checkbox at (92, 274) on xpath=//span[contains(text(),'Ajax')]/preceding-sibling::div[contains(@class,'ui
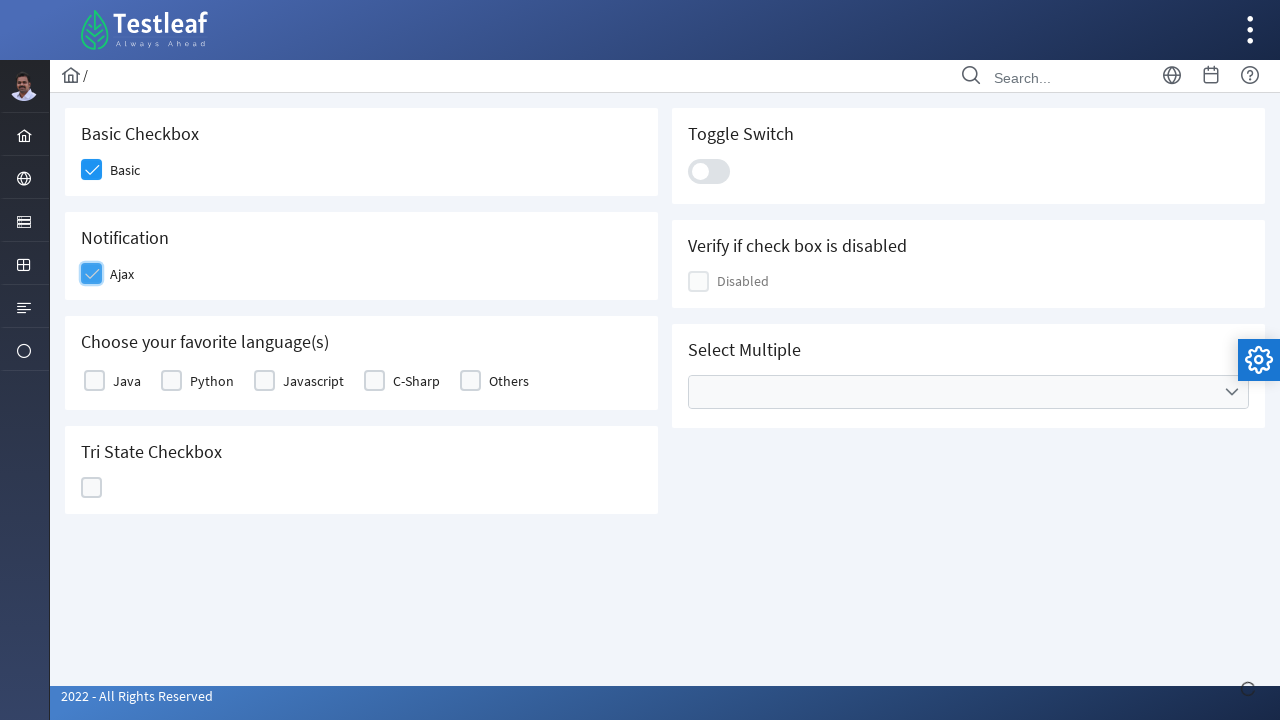

Waited for Ajax notification message to appear
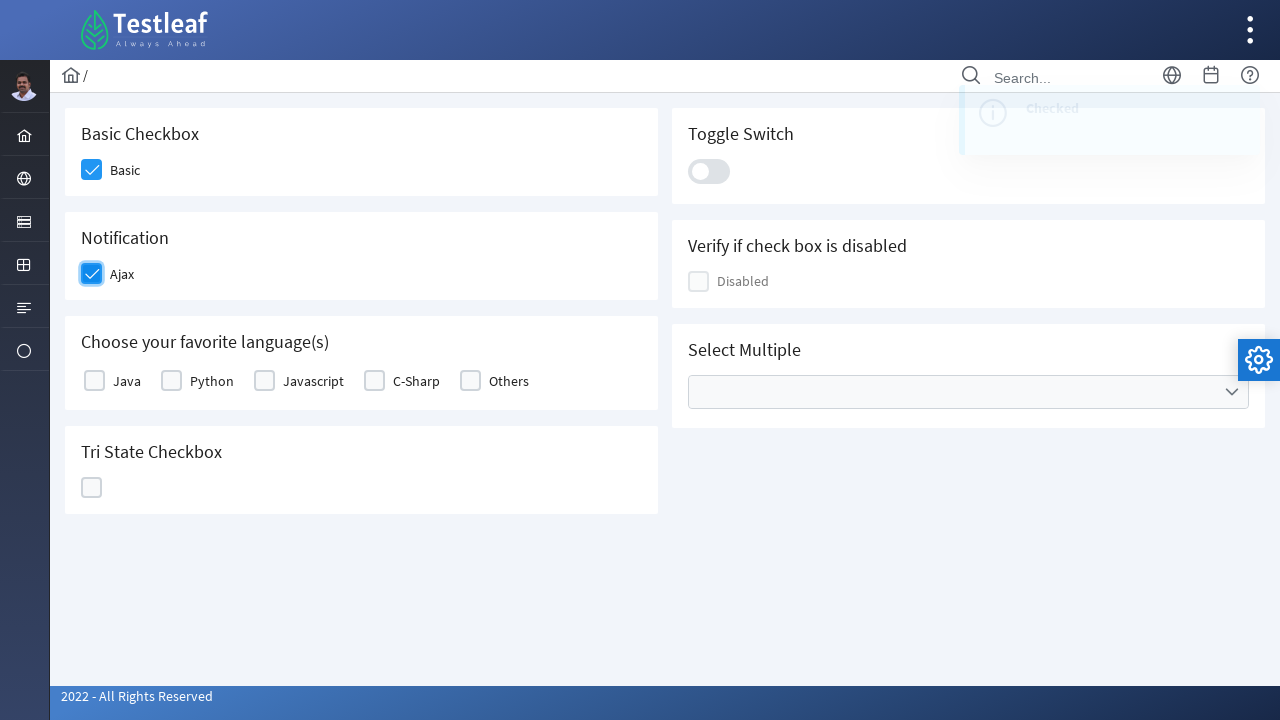

Verified Ajax checkbox notification: Checked
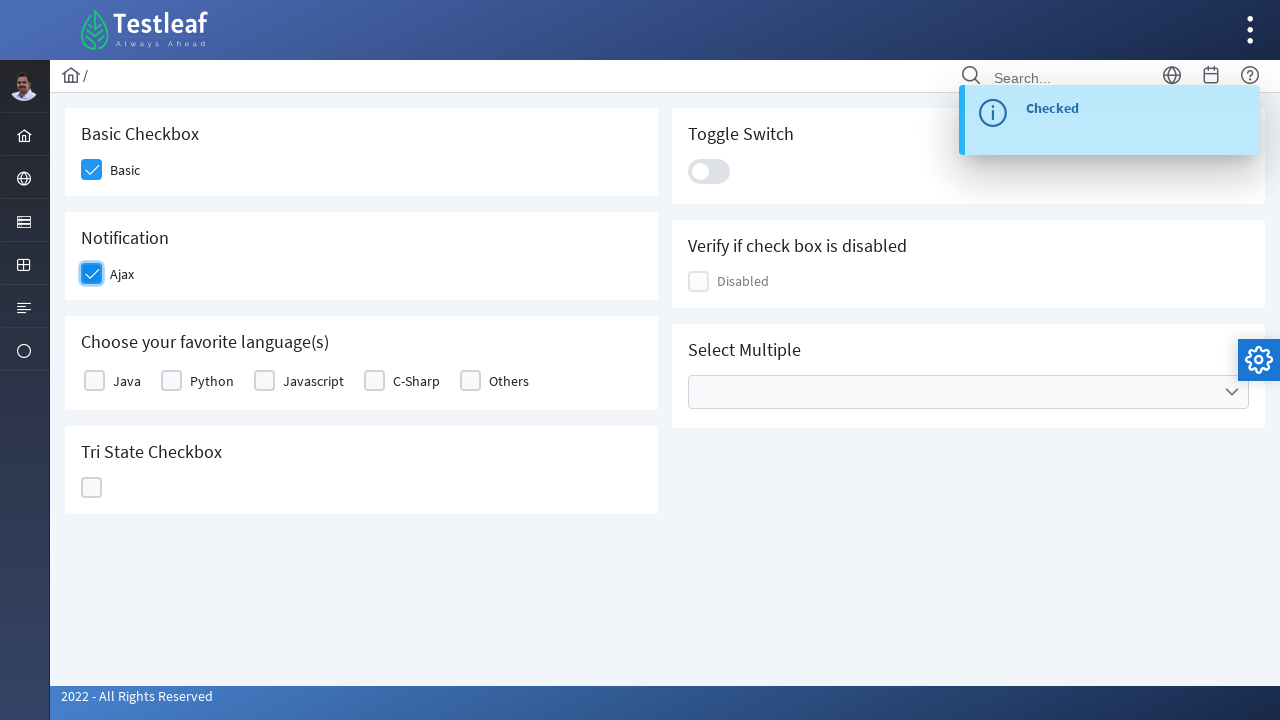

Selected first favorite language checkbox (Java) at (94, 381) on xpath=//h5[text()='Choose your favorite language(s)']/following::div[contains(@c
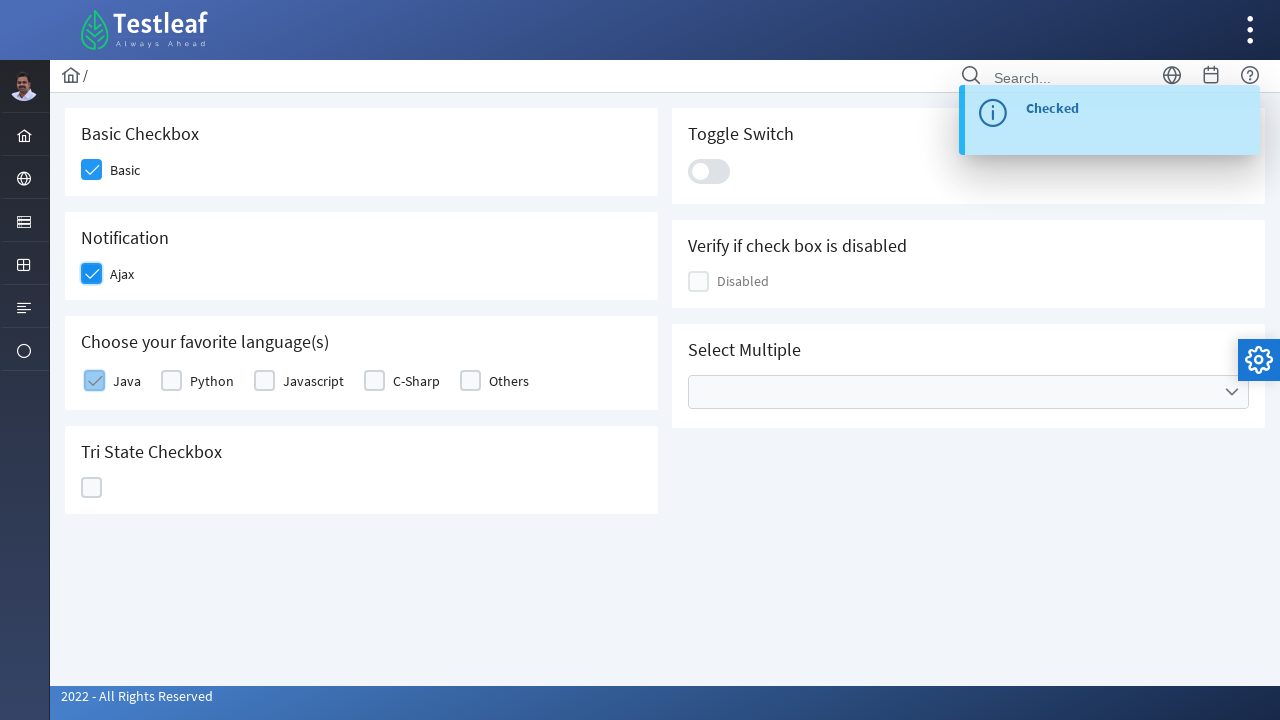

Selected second favorite language checkbox at (172, 381) on xpath=//h5[text()='Choose your favorite language(s)']/following::div[contains(@c
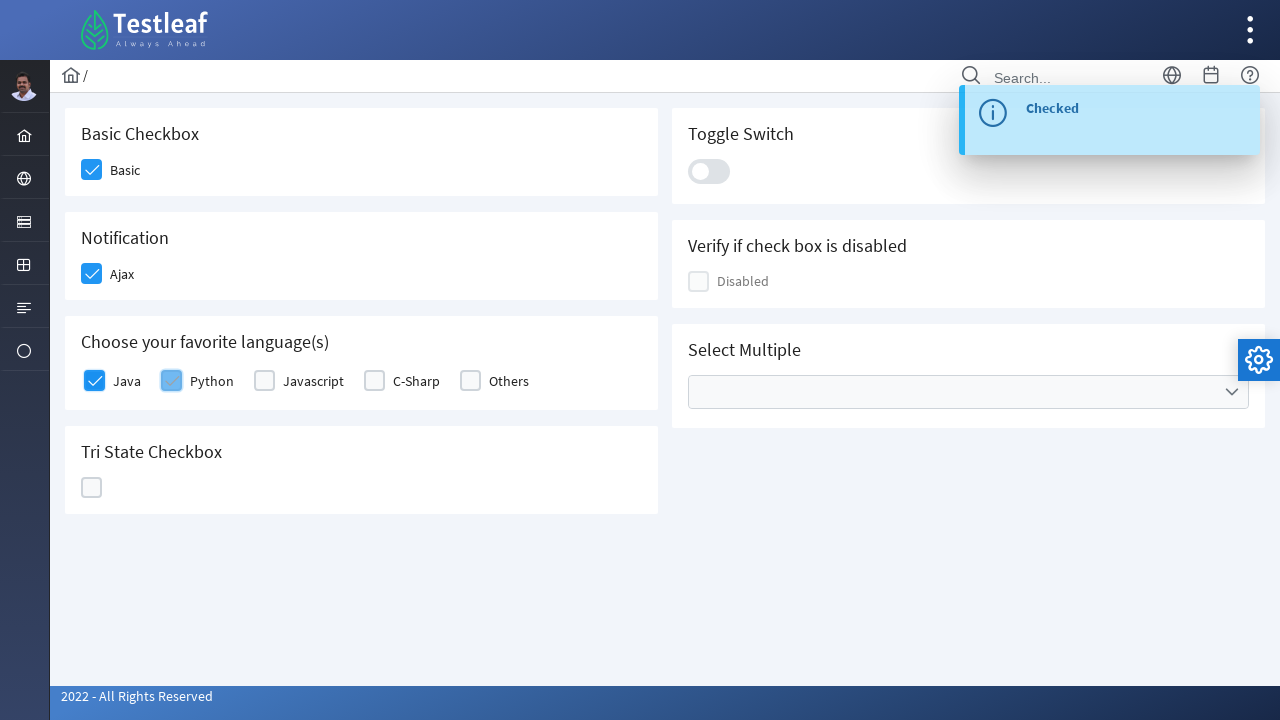

Clicked Tri-State Checkbox at (92, 488) on xpath=//h5[text()='Tri State Checkbox']/following::div[@data-iconstates='["","ui
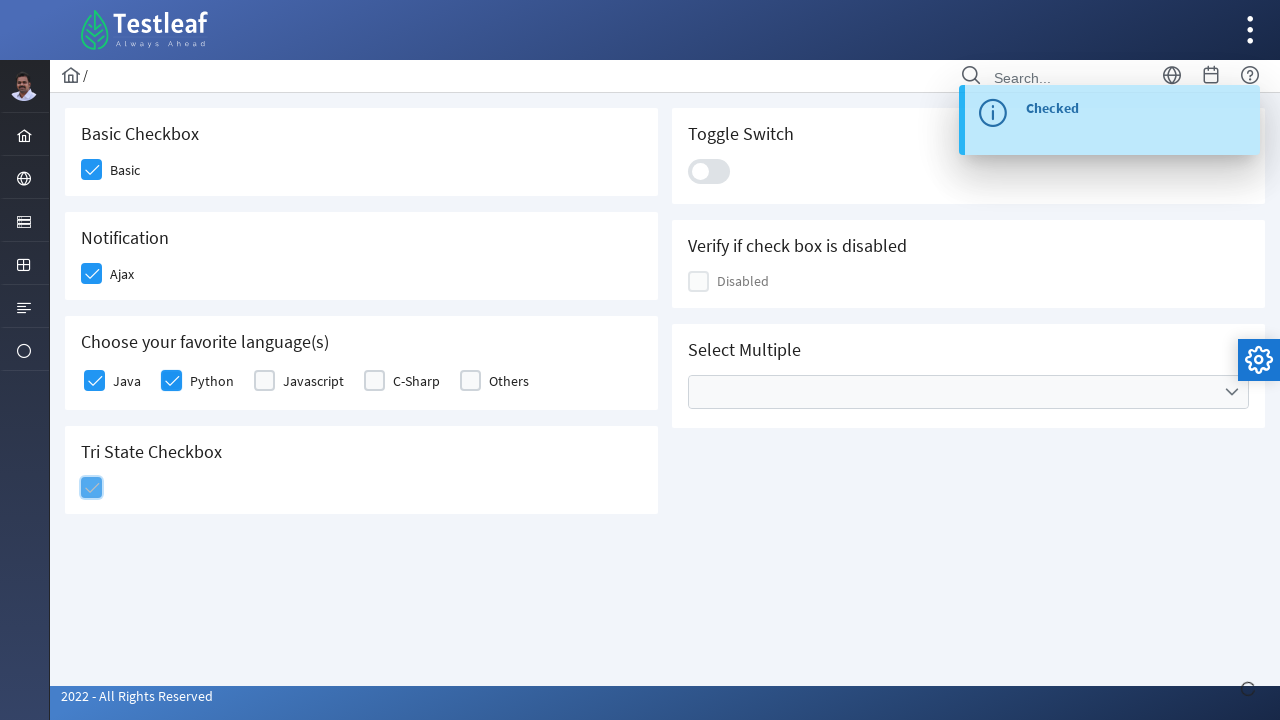

Verified Tri-State checkbox value: State = 1
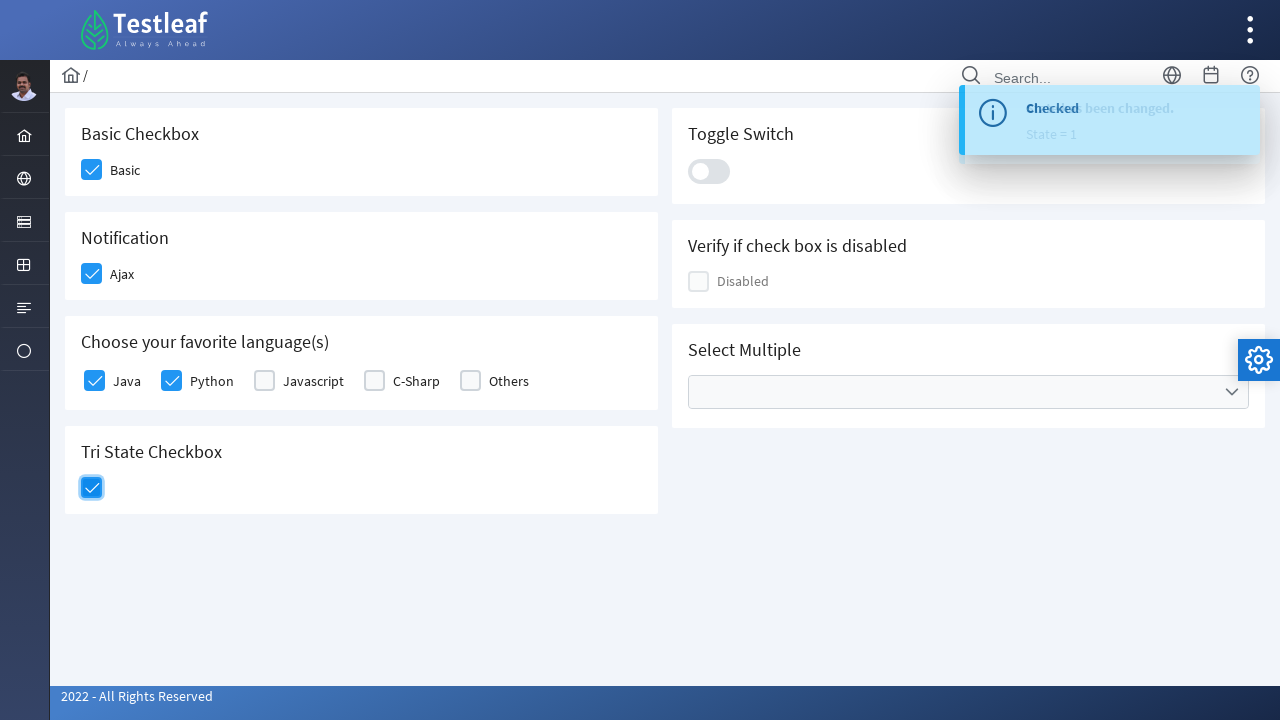

Toggled switch on at (709, 171) on xpath=//div[@class='ui-toggleswitch ui-widget']//div[@class='ui-toggleswitch-sli
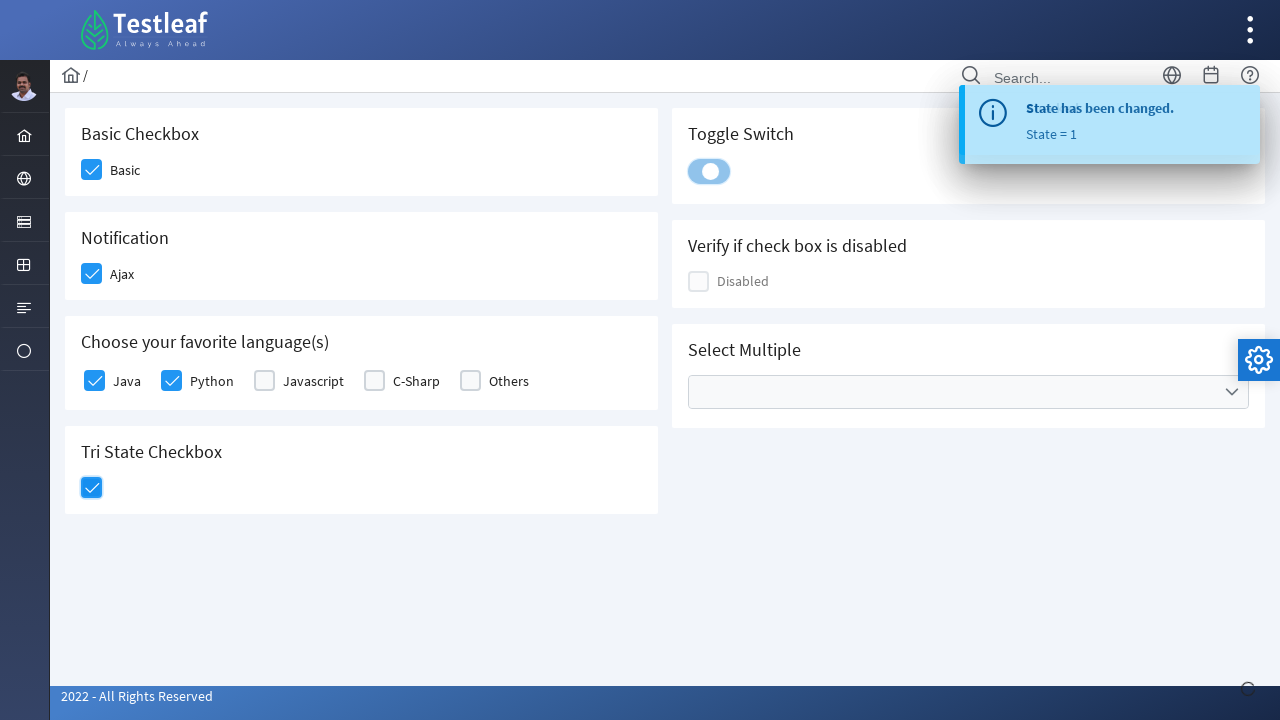

Waited for toggle switch notification to appear
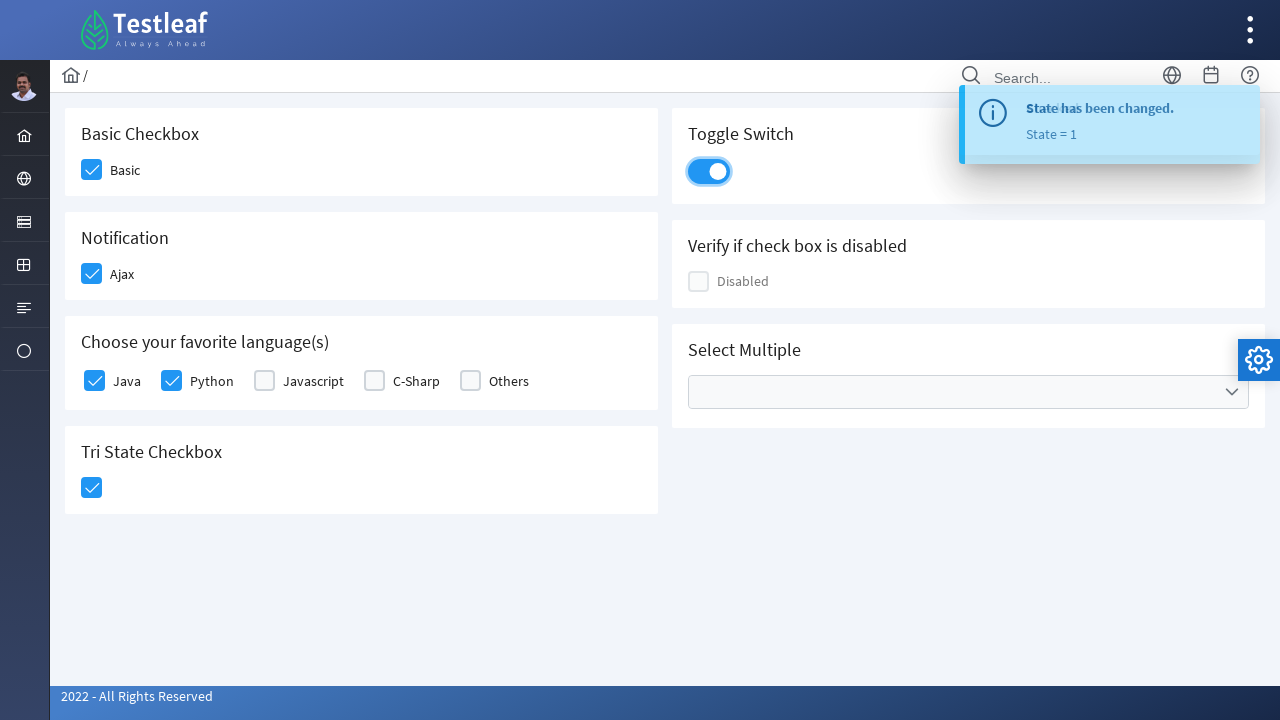

Verified toggle switch notification: Checked
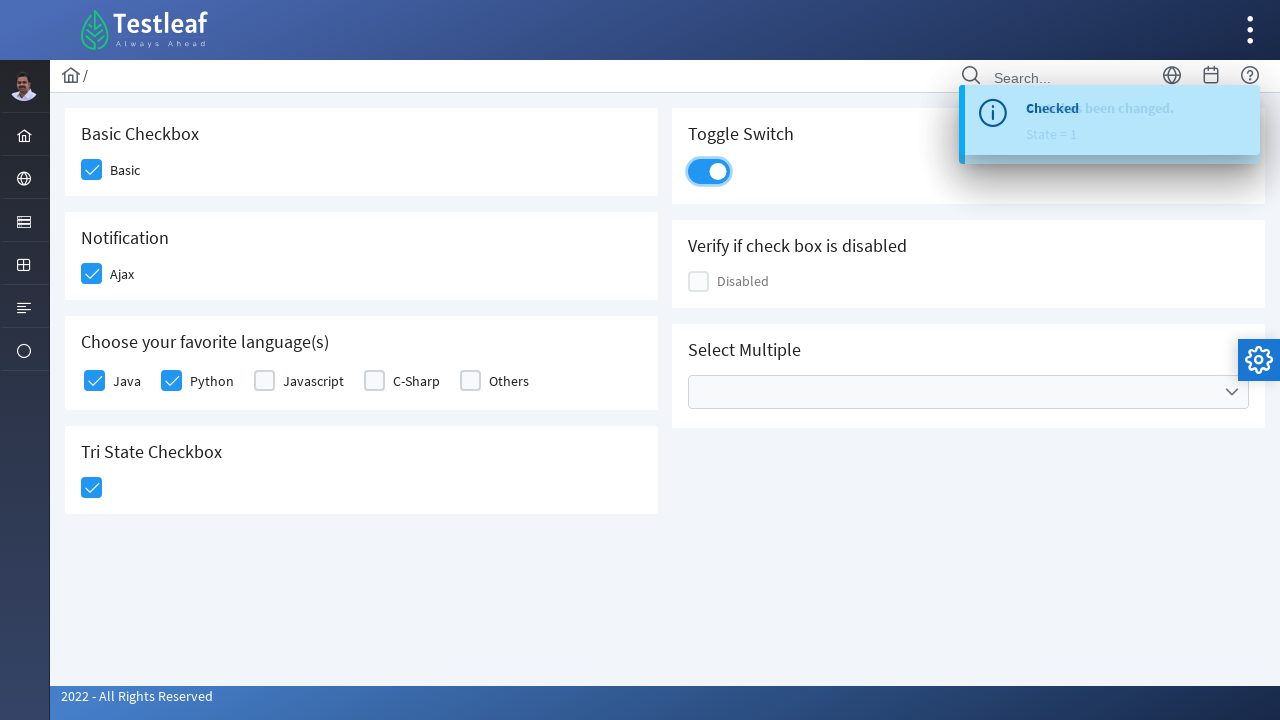

Located disabled checkbox element
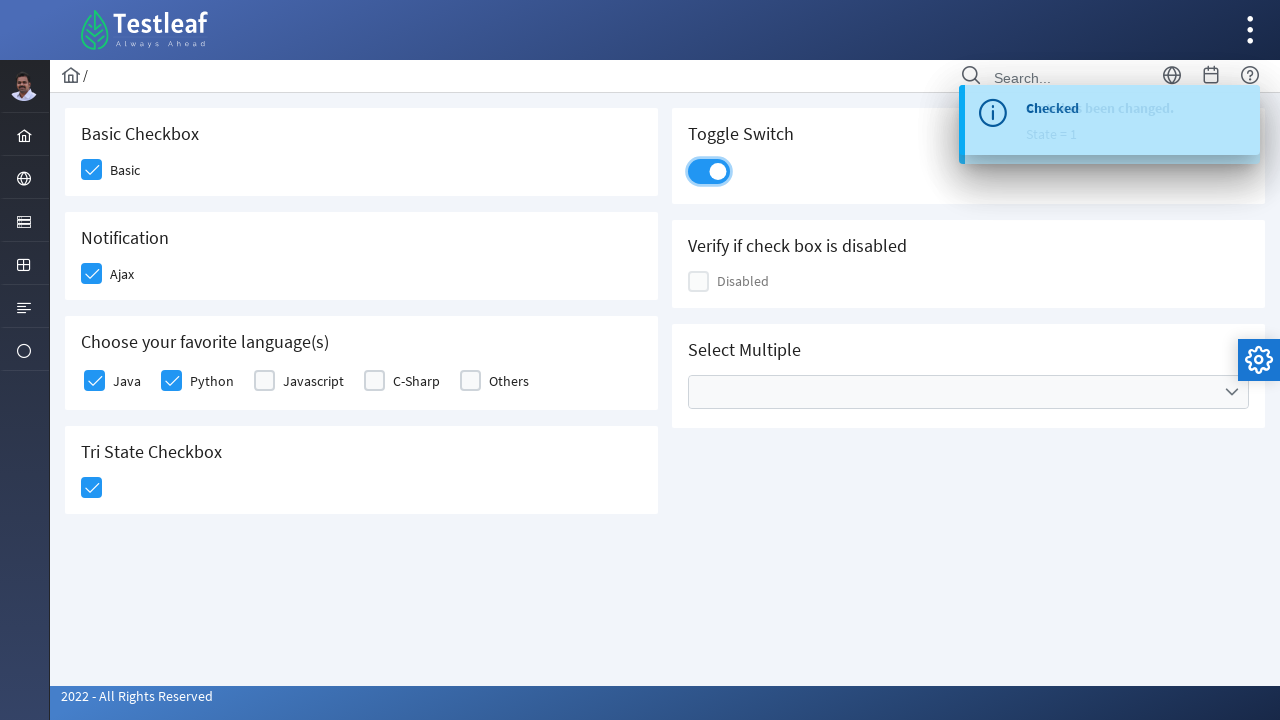

Verified checkbox disabled status: False
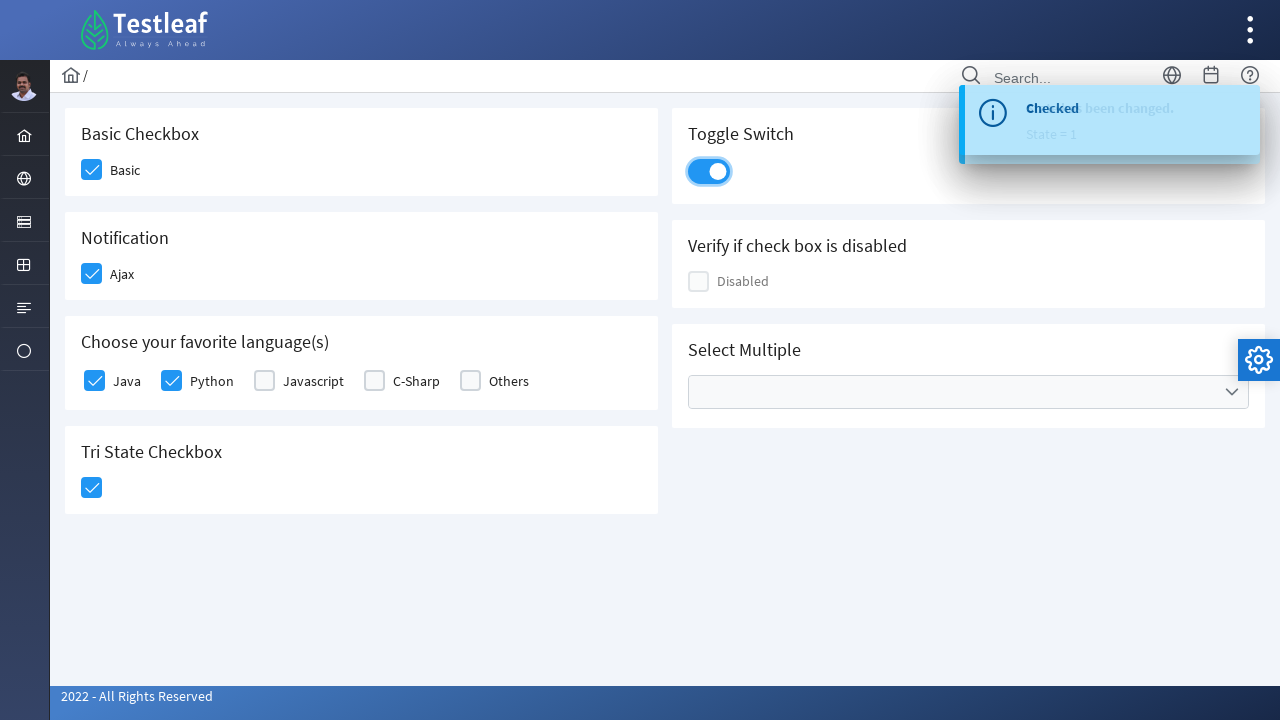

Opened multi-select dropdown menu at (968, 392) on xpath=//ul[contains(@class,'ui-selectcheckboxmenu-multiple-container ui-widget')
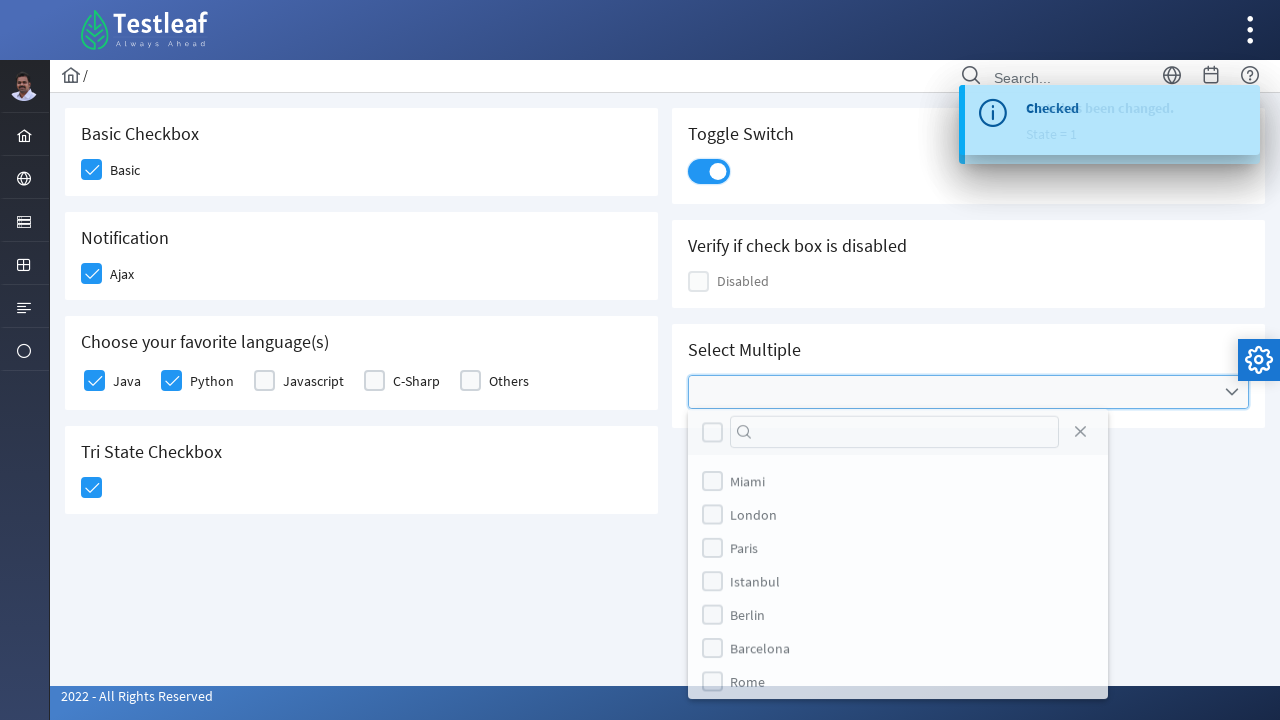

Located all dropdown items for selection
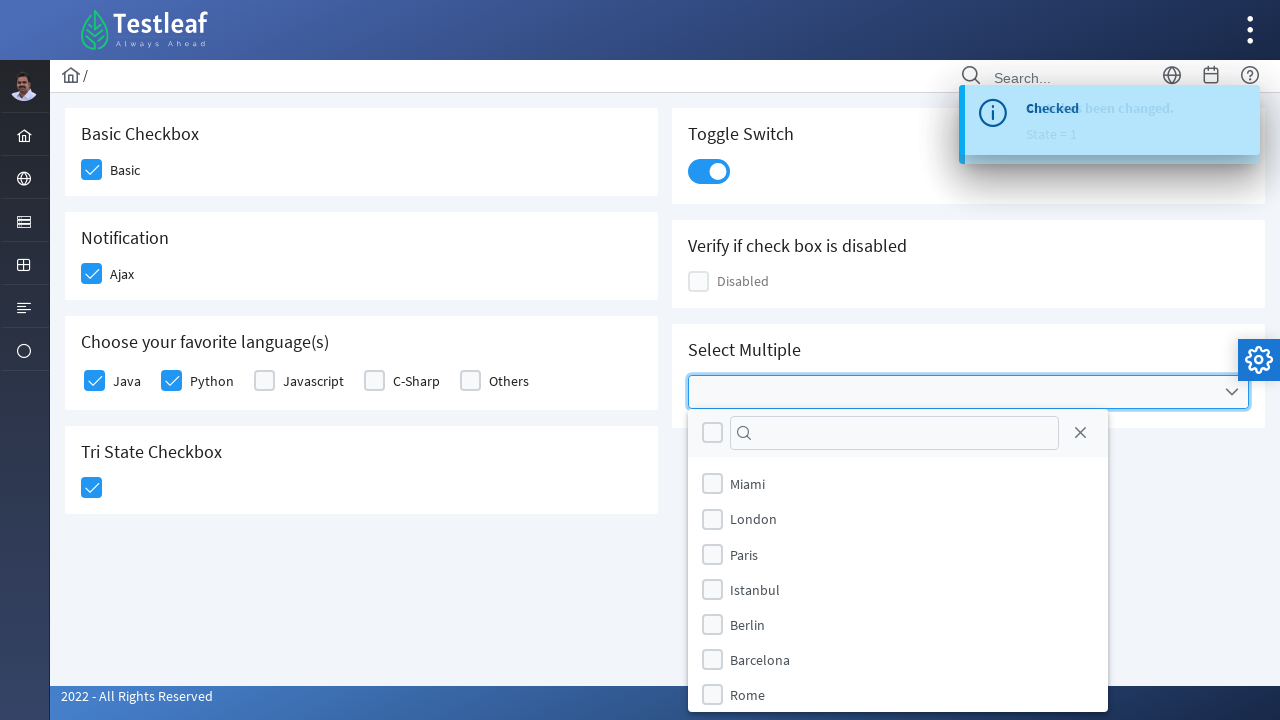

Selected dropdown item 1 of 9 at (712, 484) on xpath=//li[contains(@class,'ui-selectcheckboxmenu-item ui-selectcheckboxmenu-lis
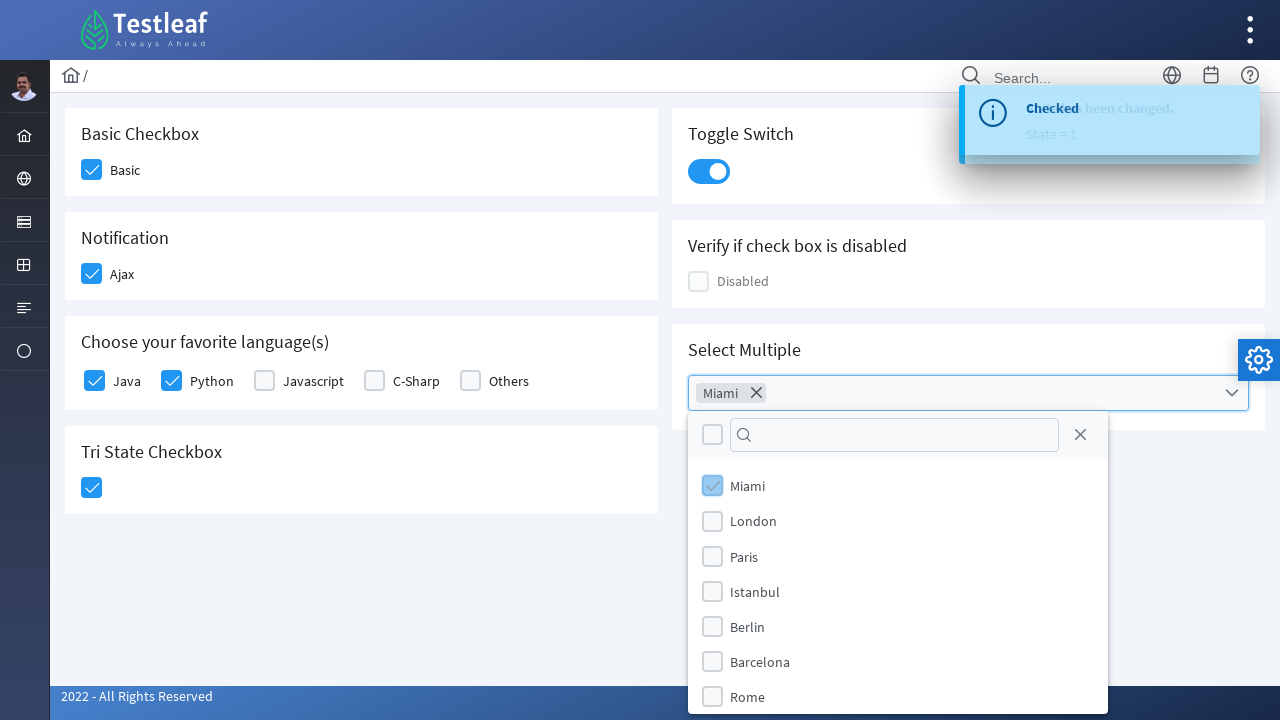

Waited 20ms after selecting item 1
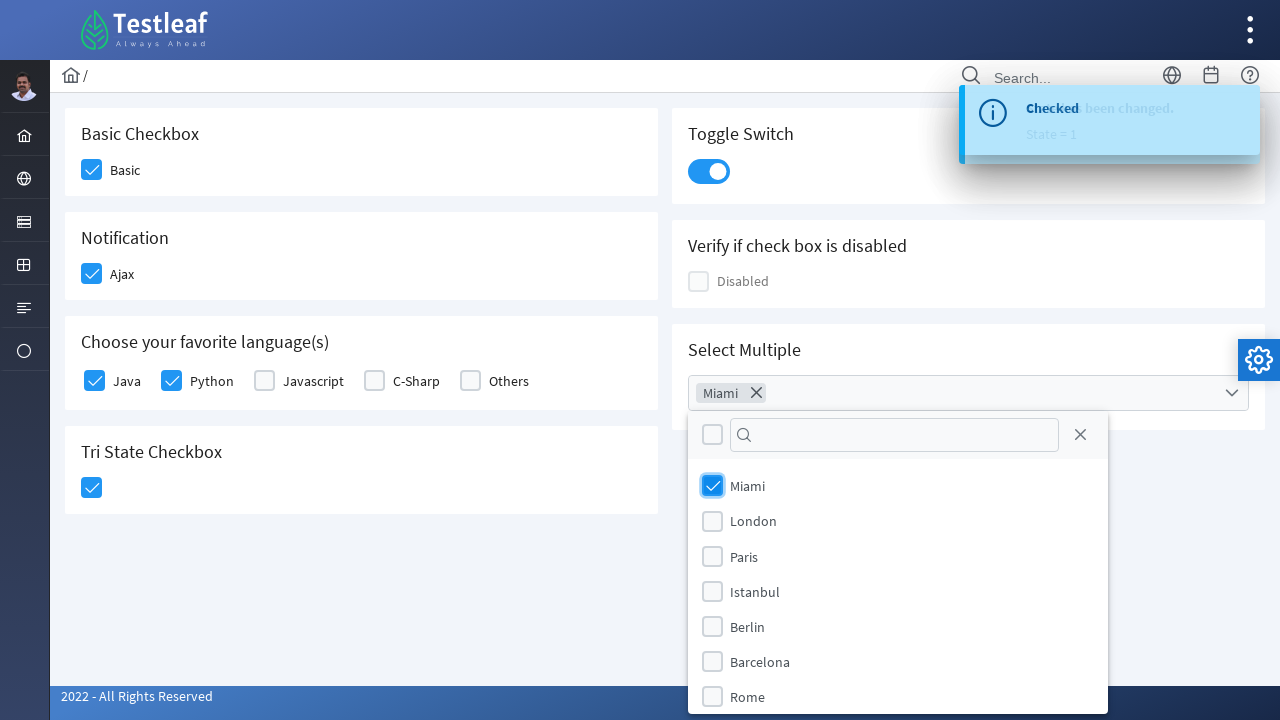

Selected dropdown item 2 of 9 at (712, 521) on xpath=//li[contains(@class,'ui-selectcheckboxmenu-item ui-selectcheckboxmenu-lis
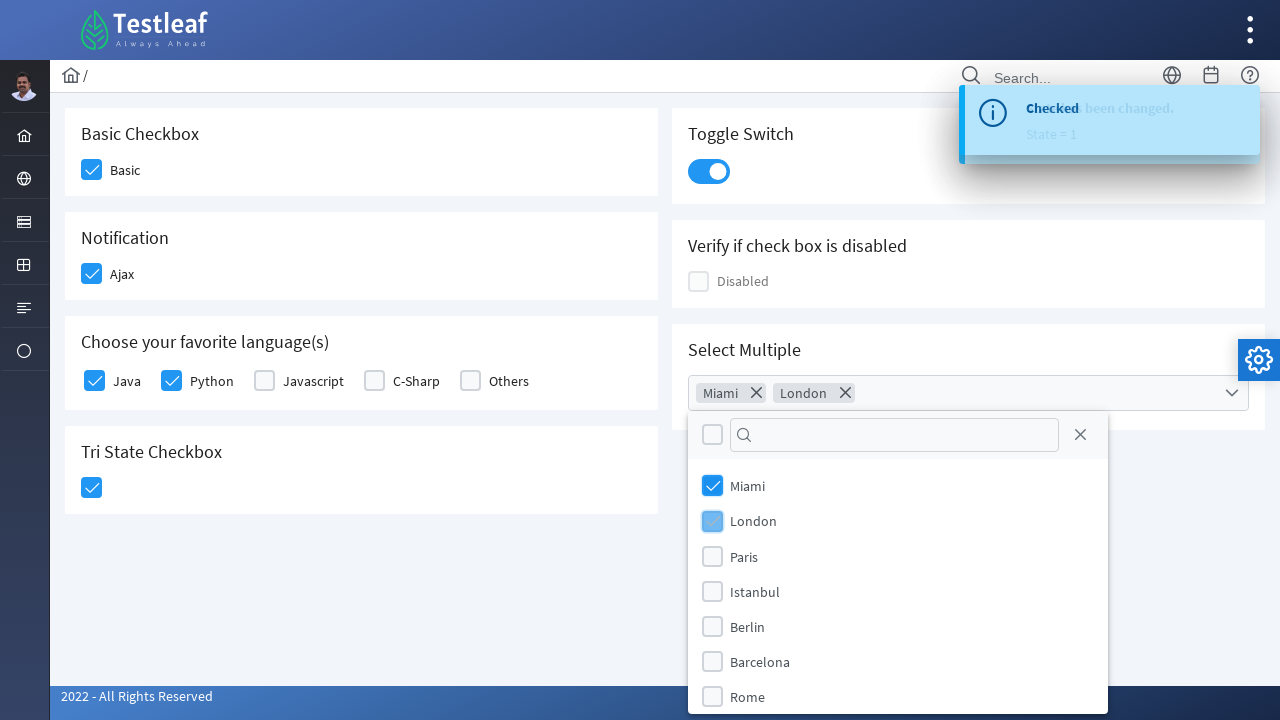

Waited 20ms after selecting item 2
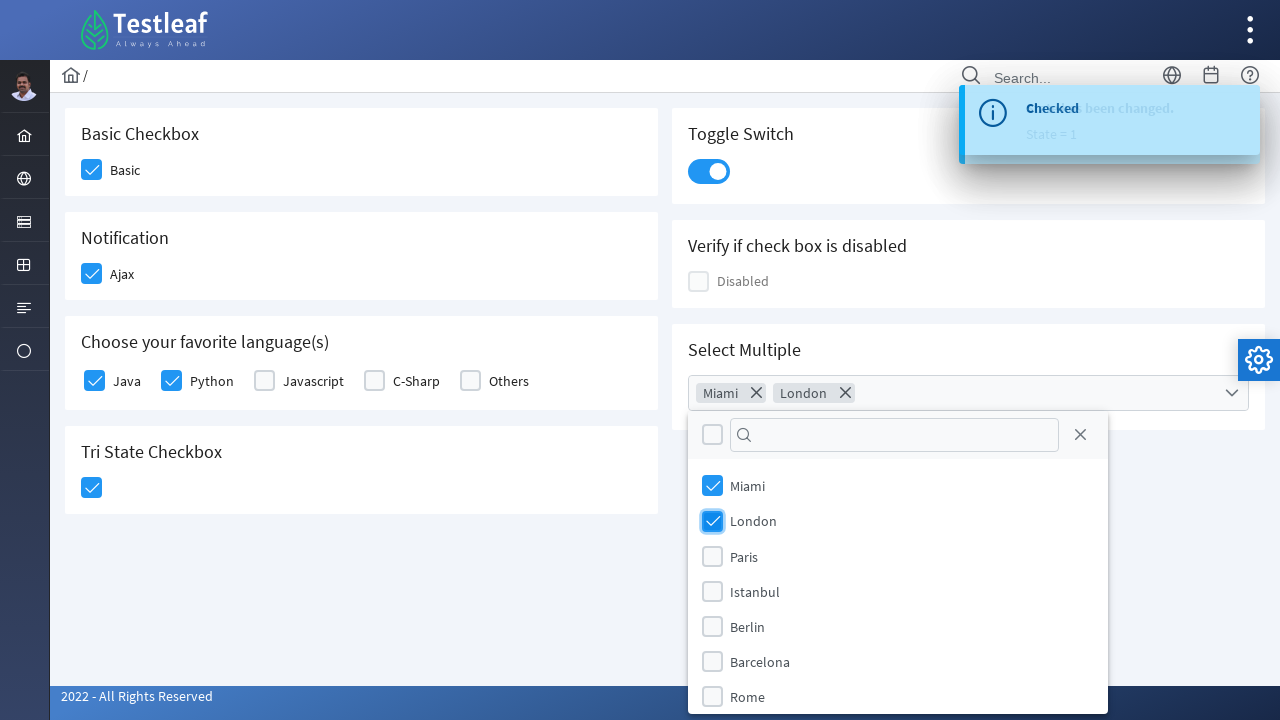

Selected dropdown item 3 of 9 at (712, 556) on xpath=//li[contains(@class,'ui-selectcheckboxmenu-item ui-selectcheckboxmenu-lis
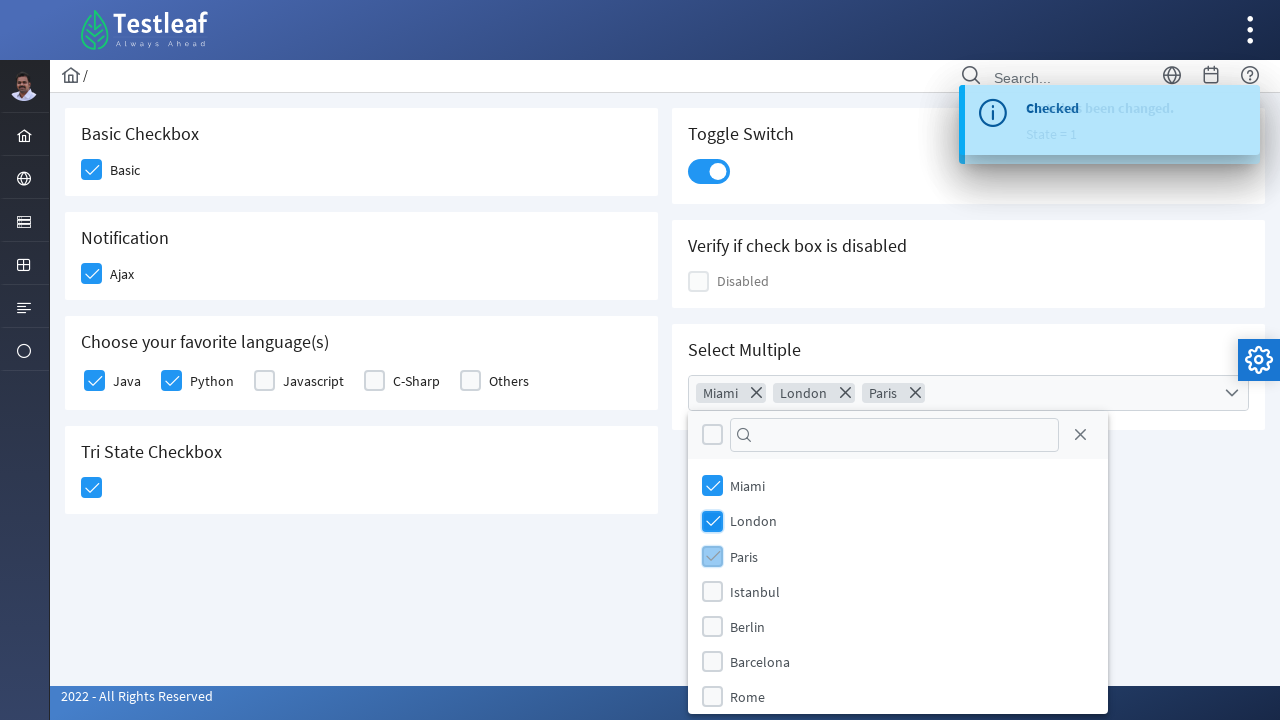

Waited 20ms after selecting item 3
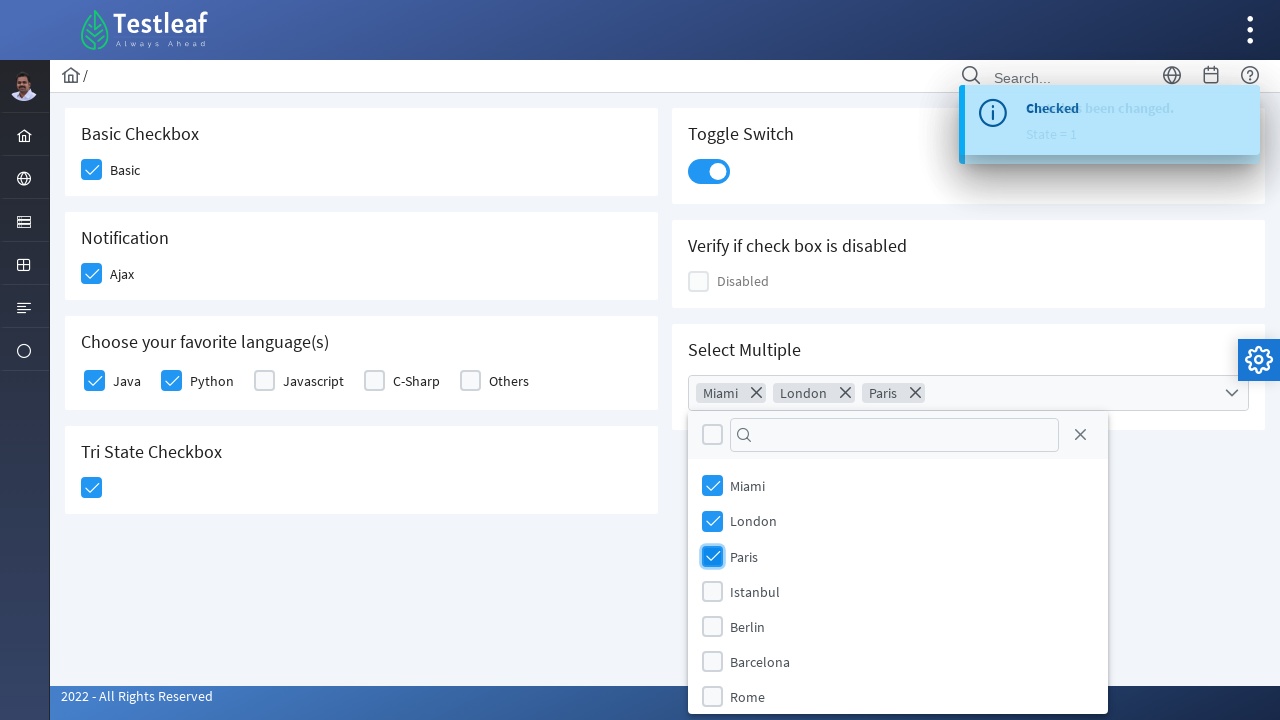

Selected dropdown item 4 of 9 at (712, 591) on xpath=//li[contains(@class,'ui-selectcheckboxmenu-item ui-selectcheckboxmenu-lis
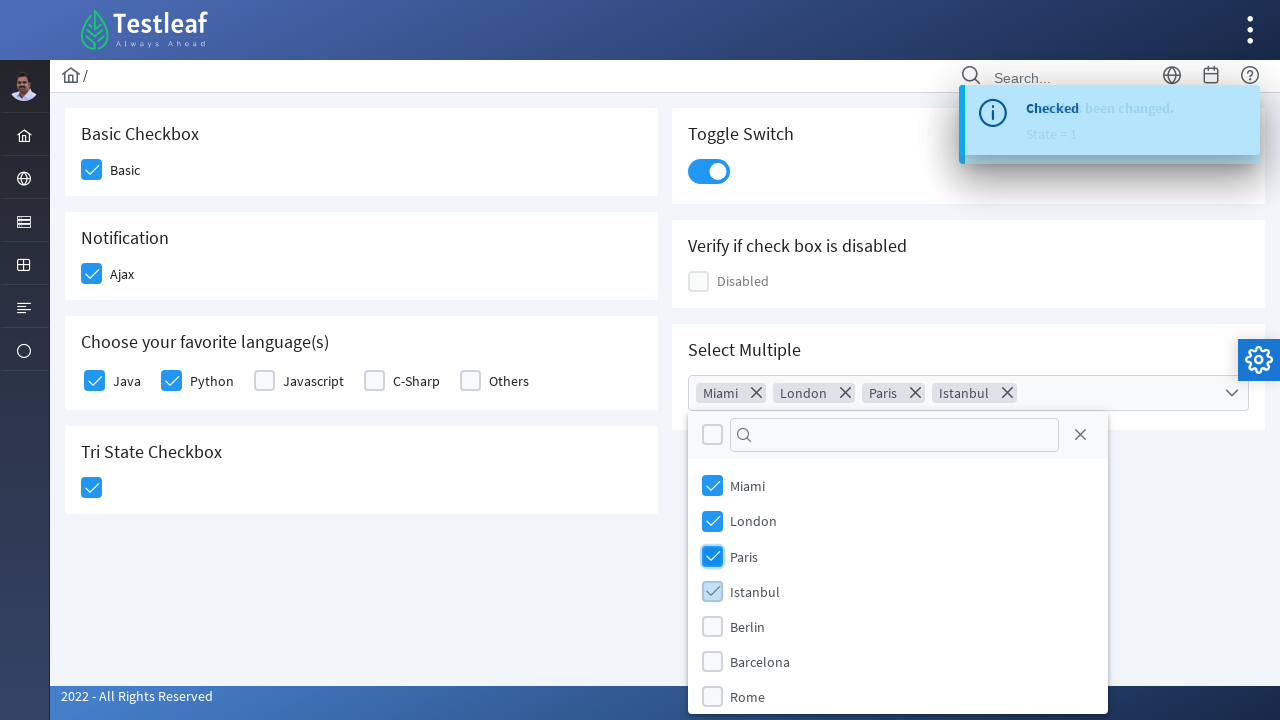

Waited 20ms after selecting item 4
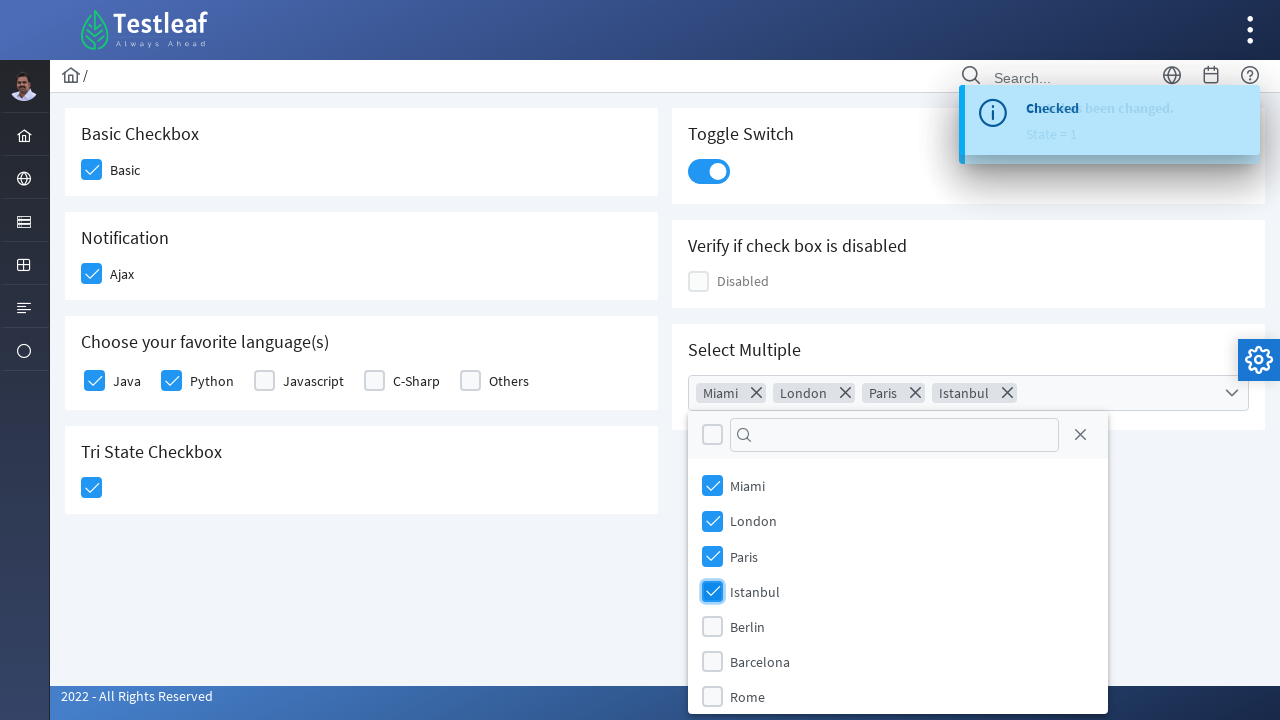

Selected dropdown item 5 of 9 at (712, 626) on xpath=//li[contains(@class,'ui-selectcheckboxmenu-item ui-selectcheckboxmenu-lis
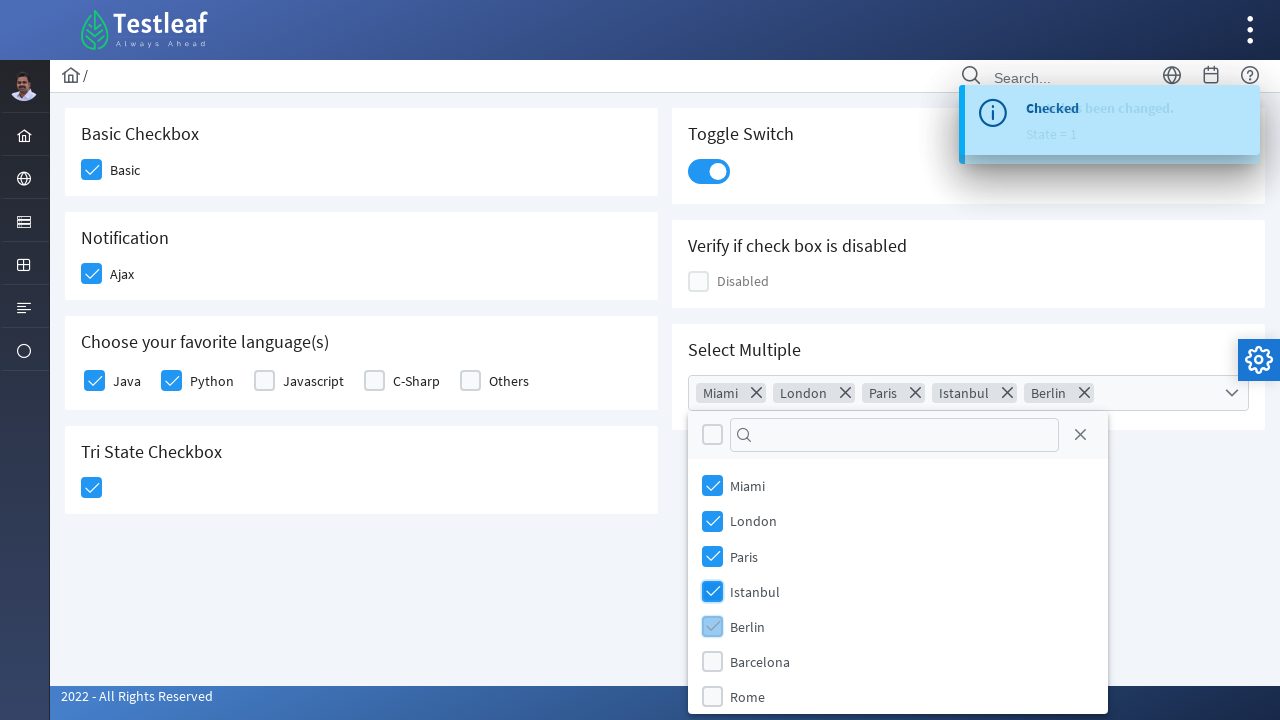

Waited 20ms after selecting item 5
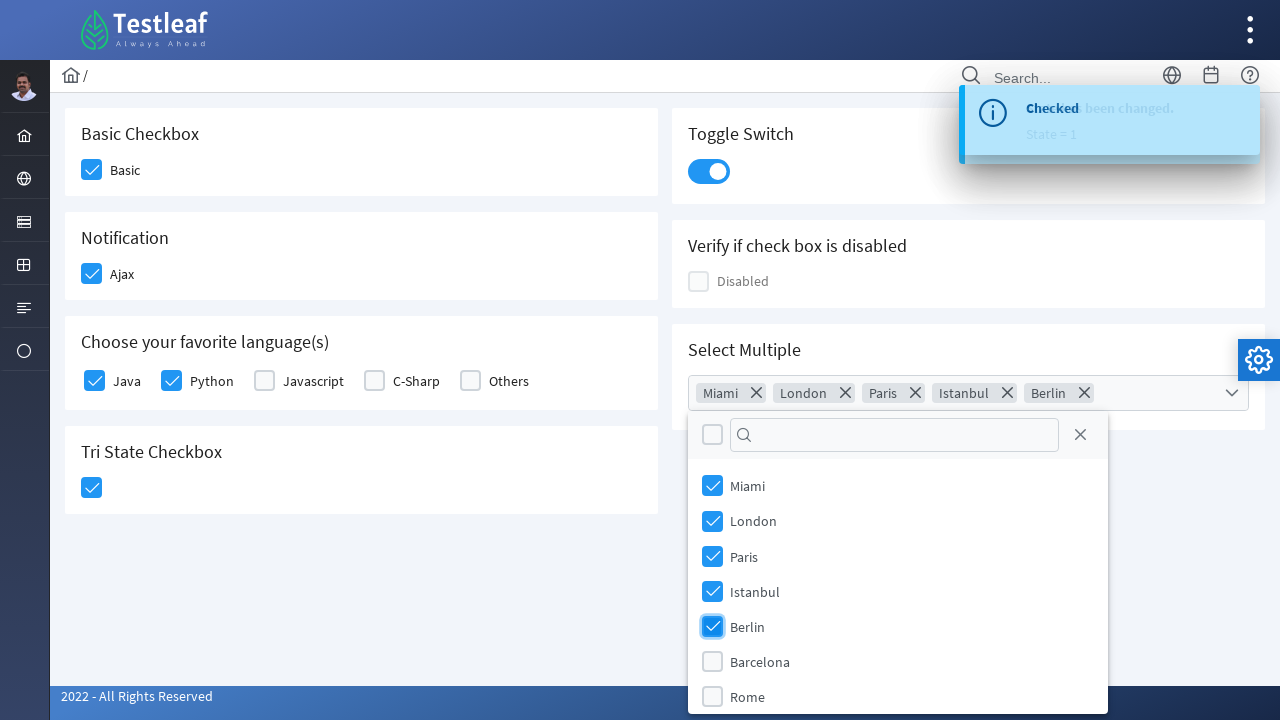

Selected dropdown item 6 of 9 at (712, 661) on xpath=//li[contains(@class,'ui-selectcheckboxmenu-item ui-selectcheckboxmenu-lis
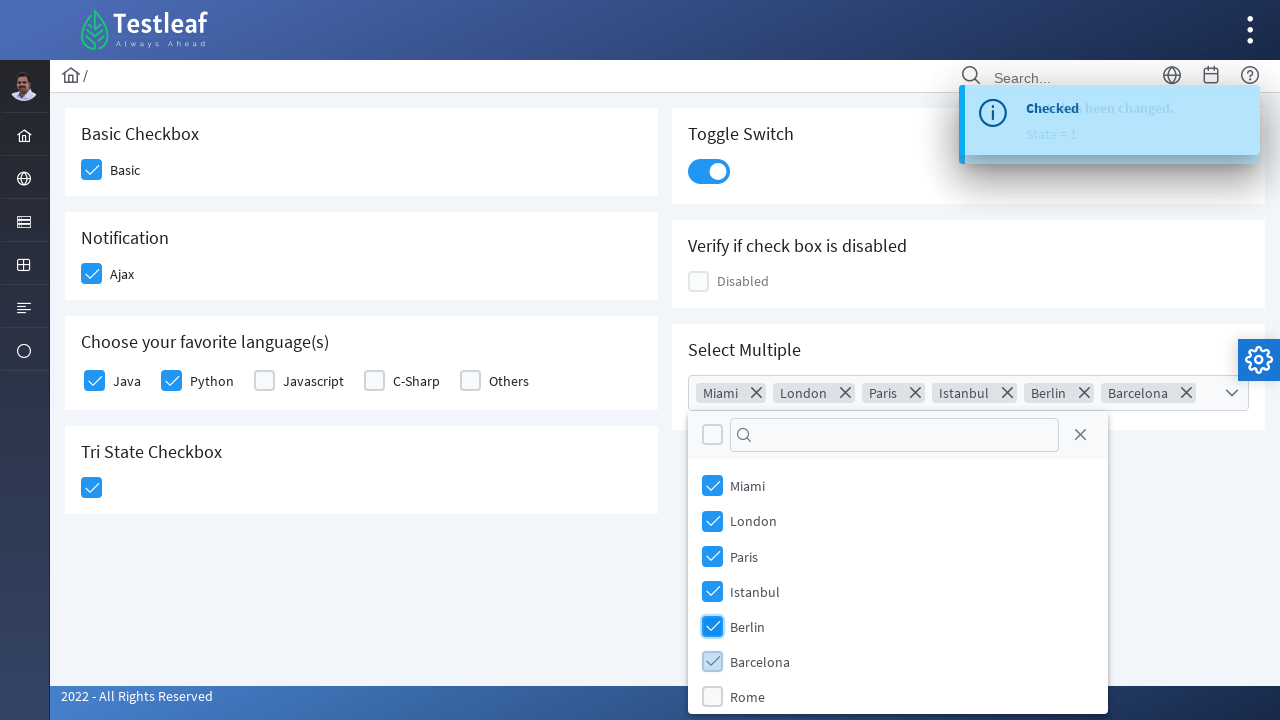

Waited 20ms after selecting item 6
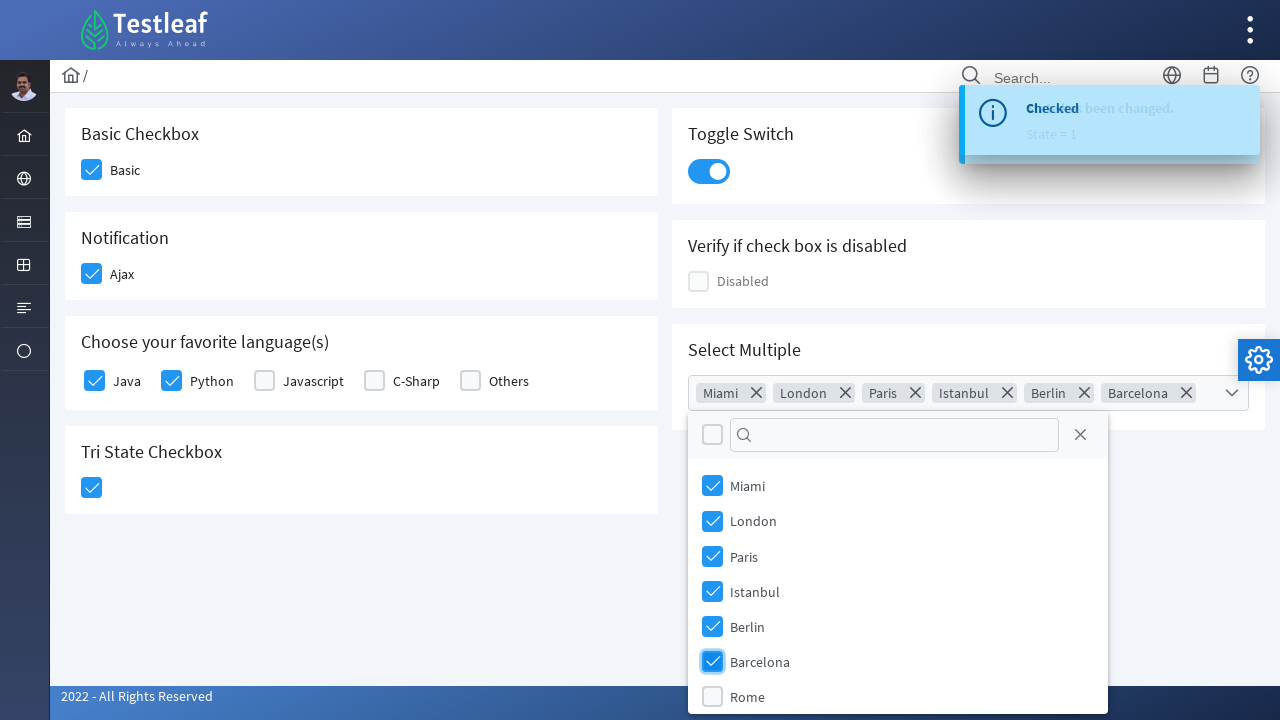

Selected dropdown item 7 of 9 at (712, 697) on xpath=//li[contains(@class,'ui-selectcheckboxmenu-item ui-selectcheckboxmenu-lis
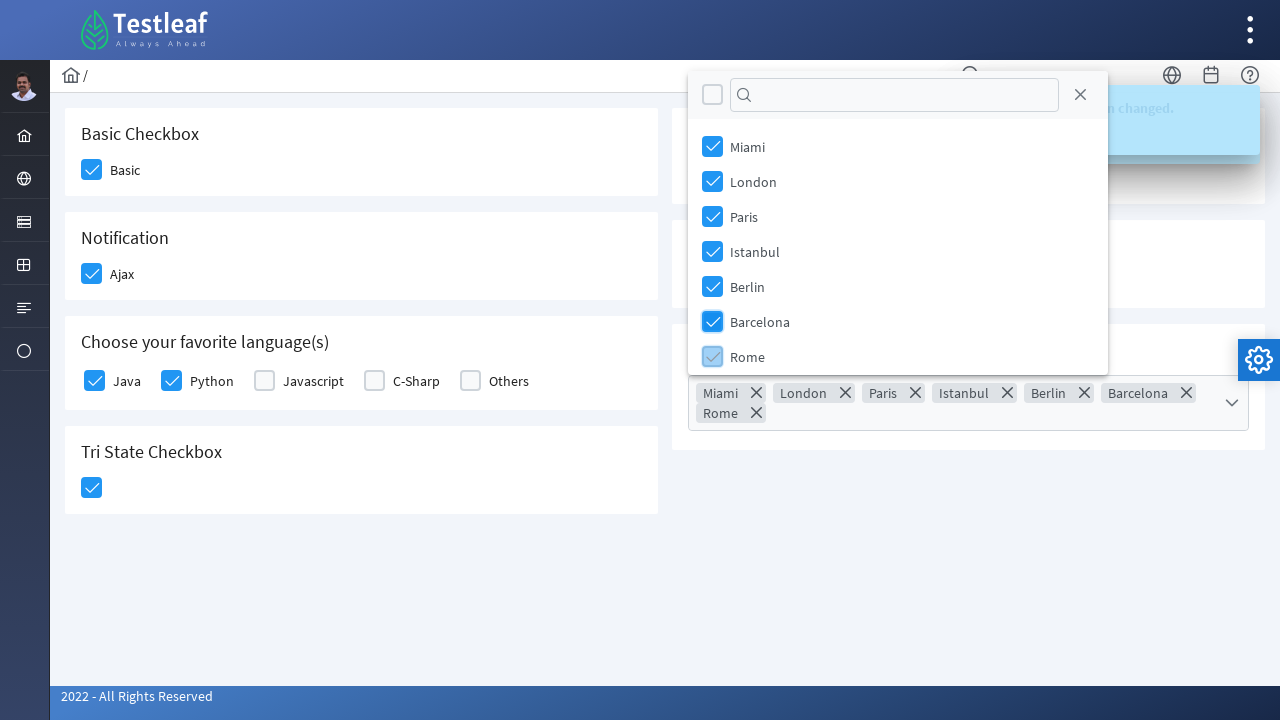

Waited 20ms after selecting item 7
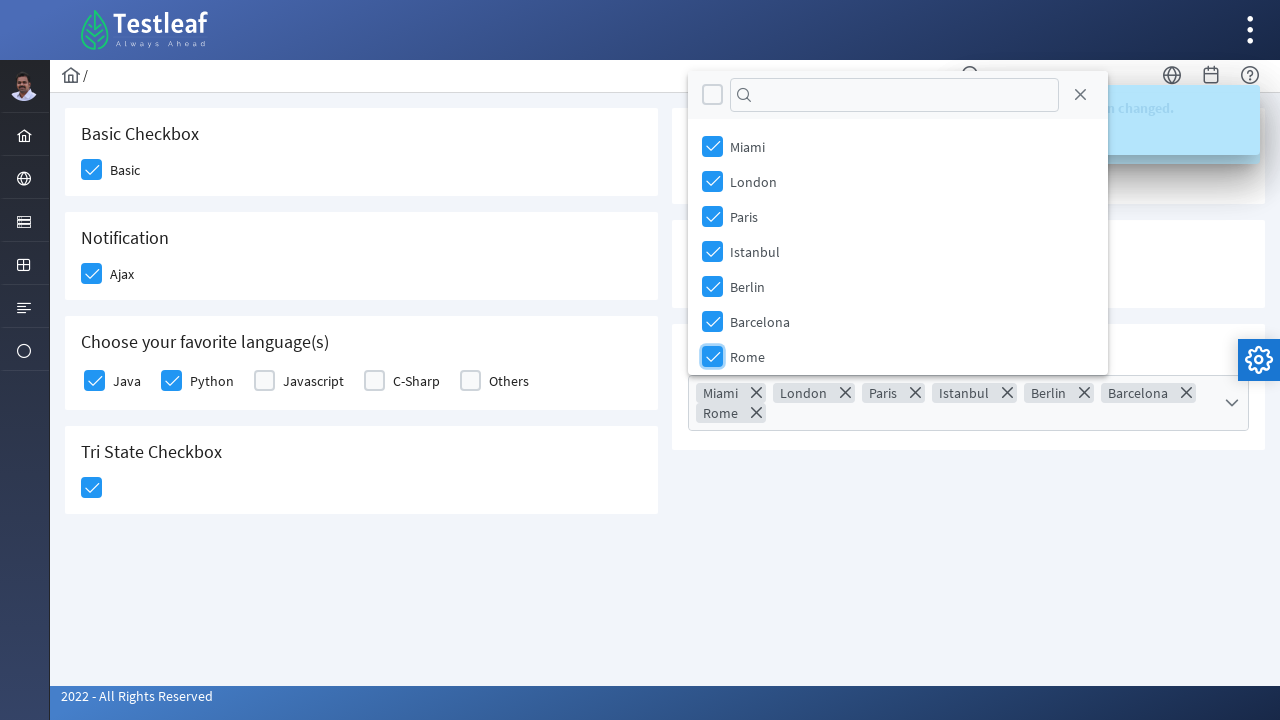

Selected dropdown item 8 of 9 at (712, 313) on xpath=//li[contains(@class,'ui-selectcheckboxmenu-item ui-selectcheckboxmenu-lis
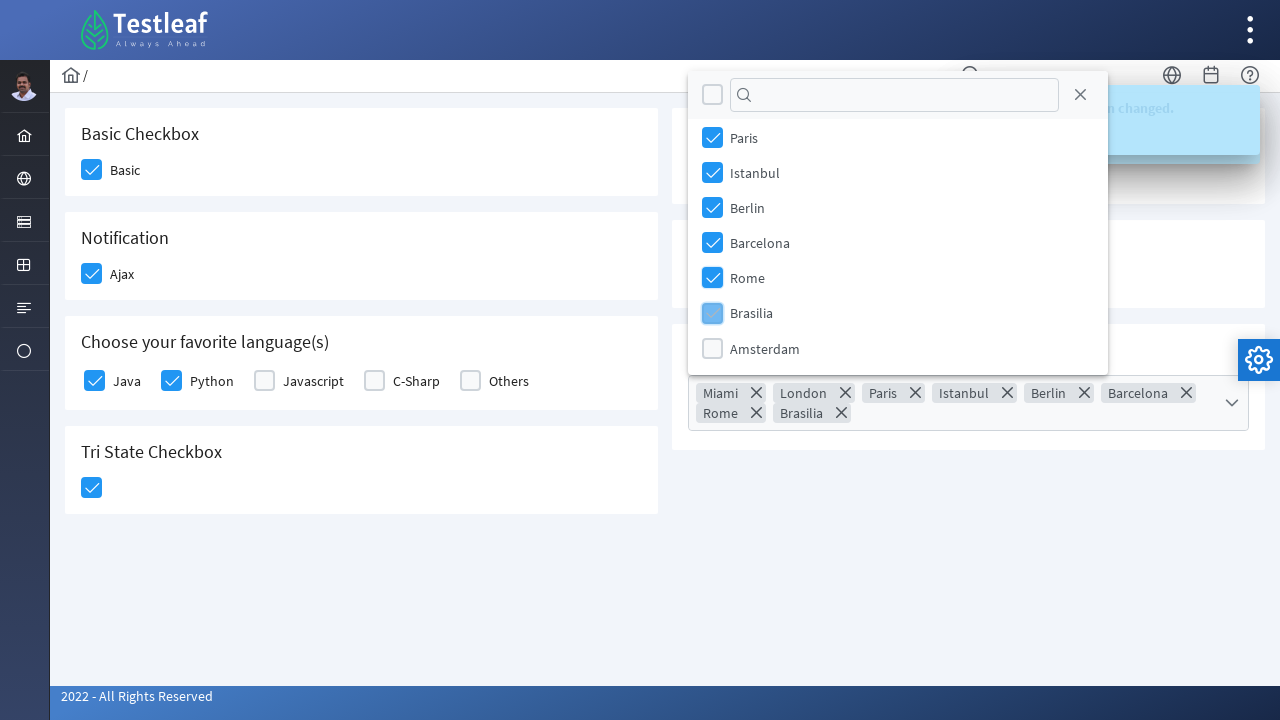

Waited 20ms after selecting item 8
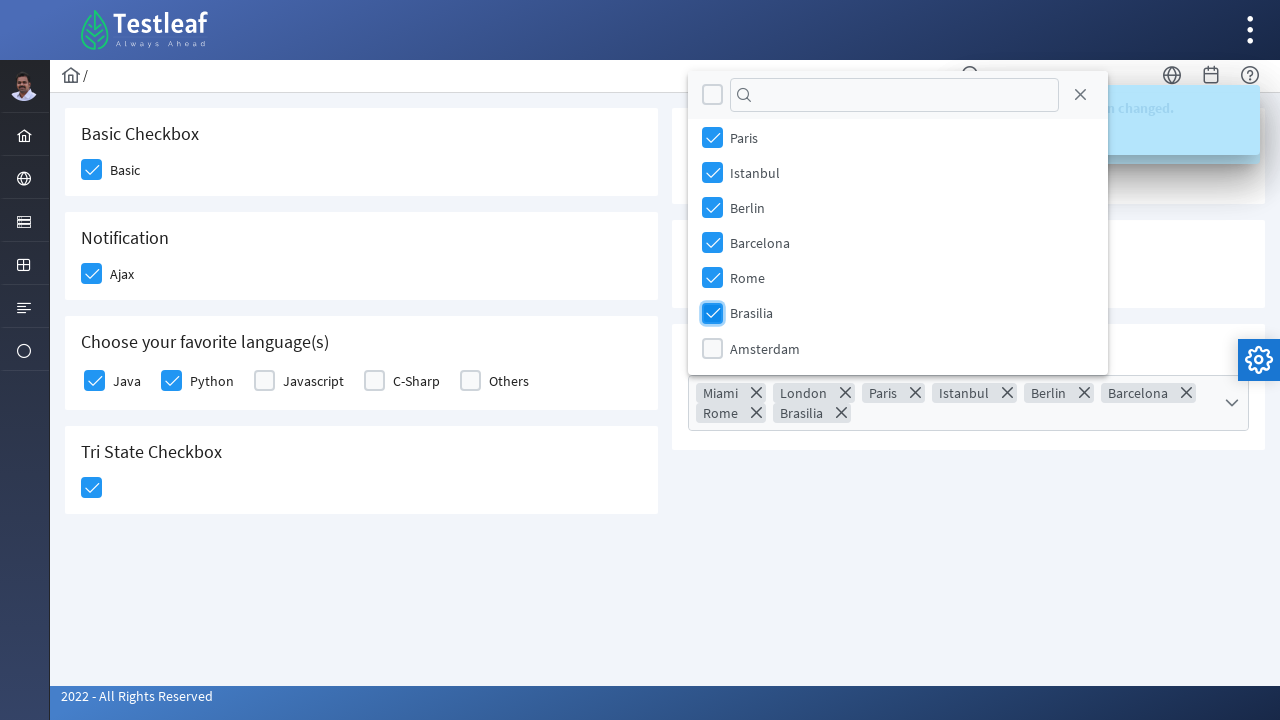

Selected dropdown item 9 of 9 at (712, 348) on xpath=//li[contains(@class,'ui-selectcheckboxmenu-item ui-selectcheckboxmenu-lis
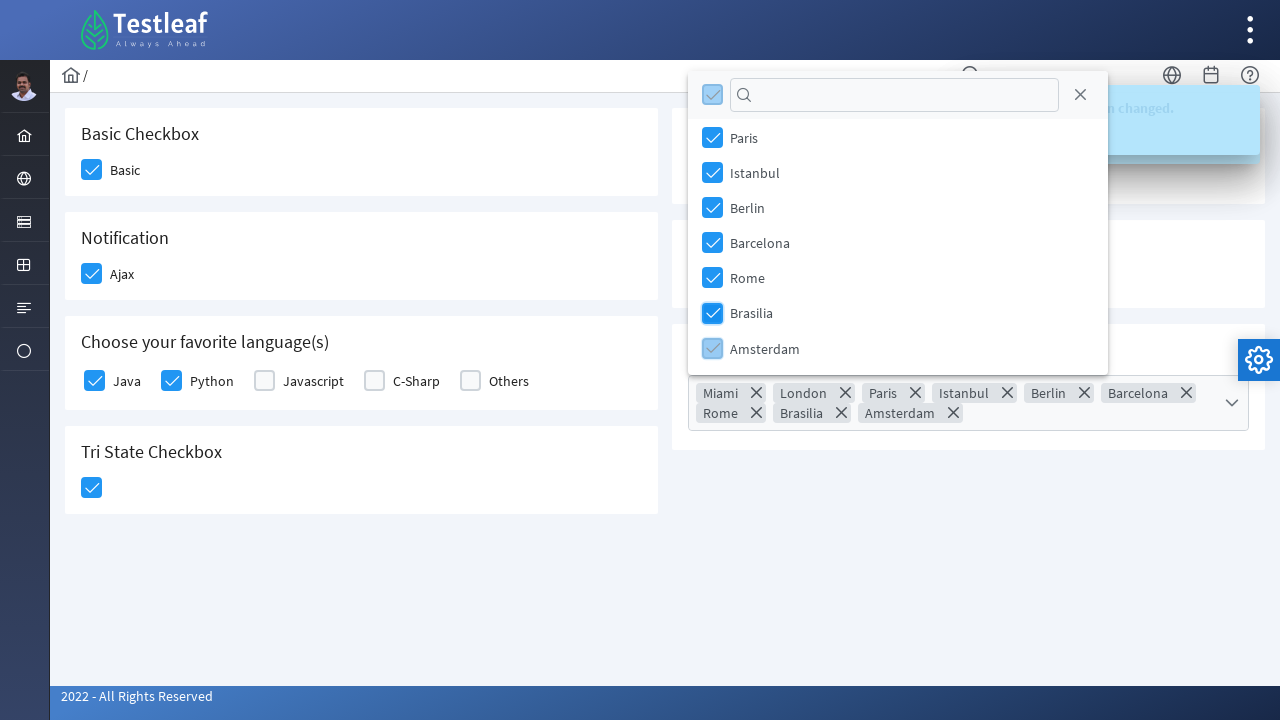

Waited 20ms after selecting item 9
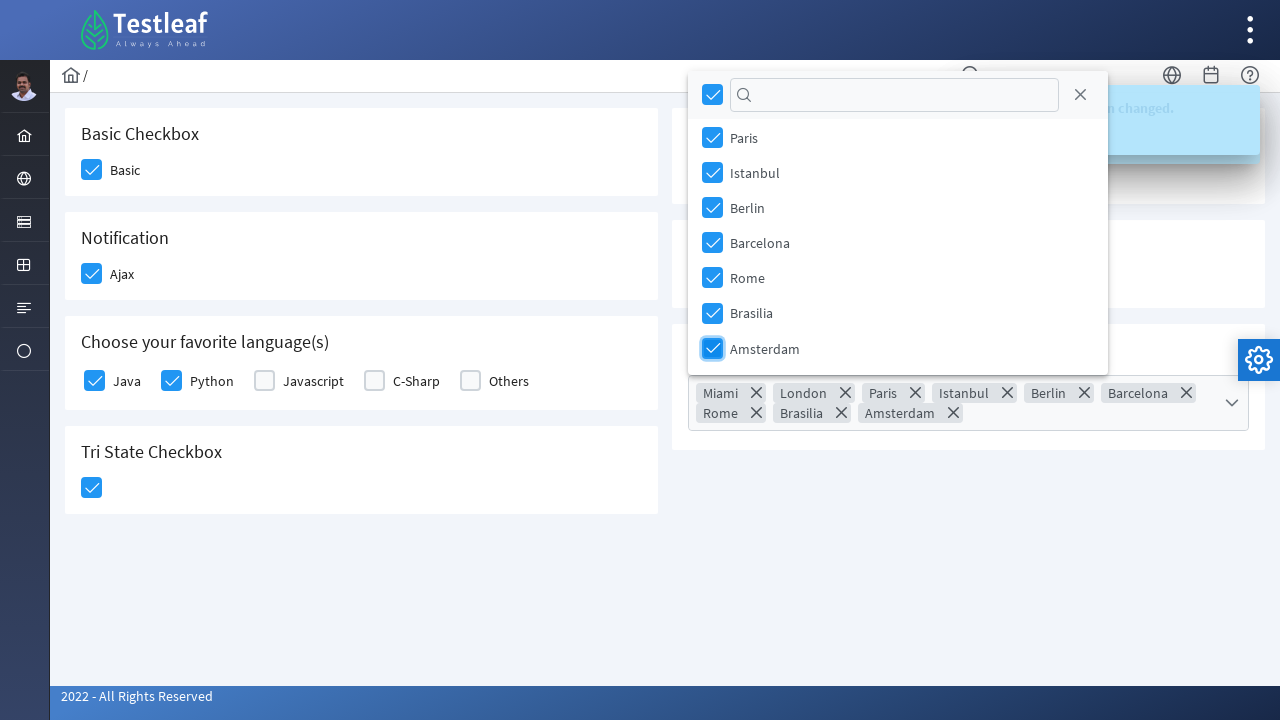

Closed multi-select dropdown menu at (1080, 95) on xpath=//a[@class='ui-selectcheckboxmenu-close ui-corner-all']
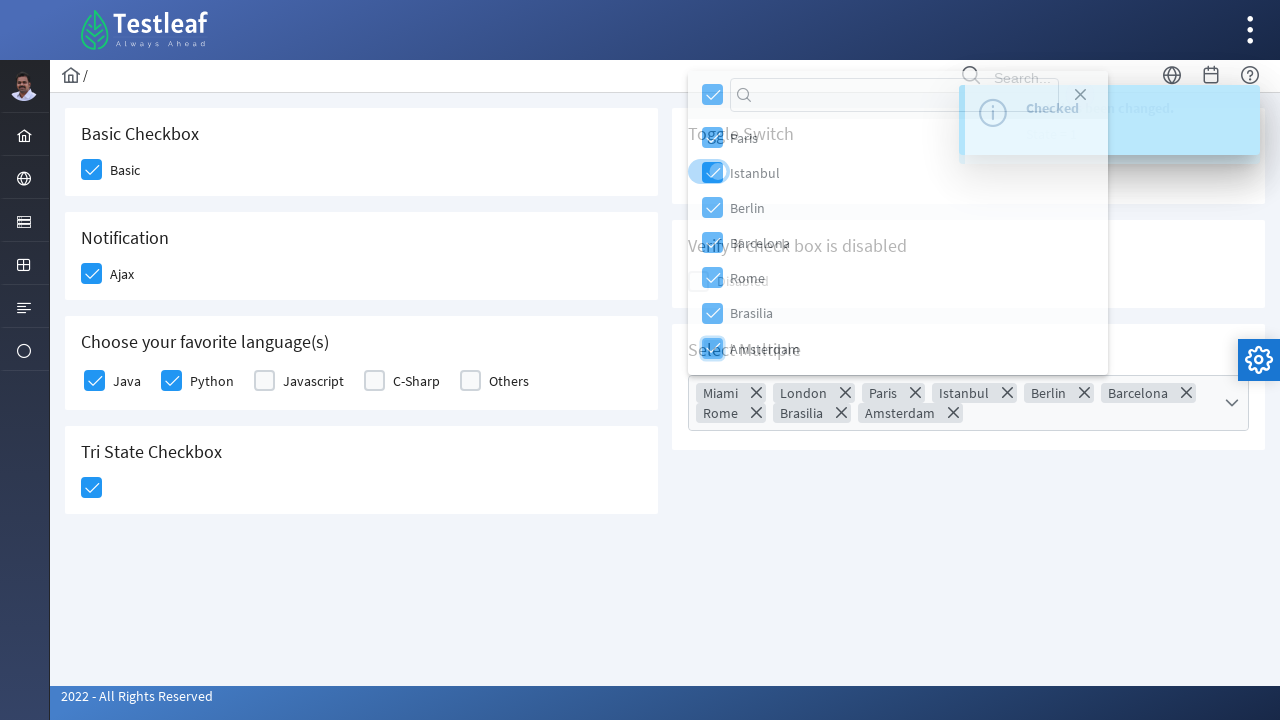

Located all selected country items
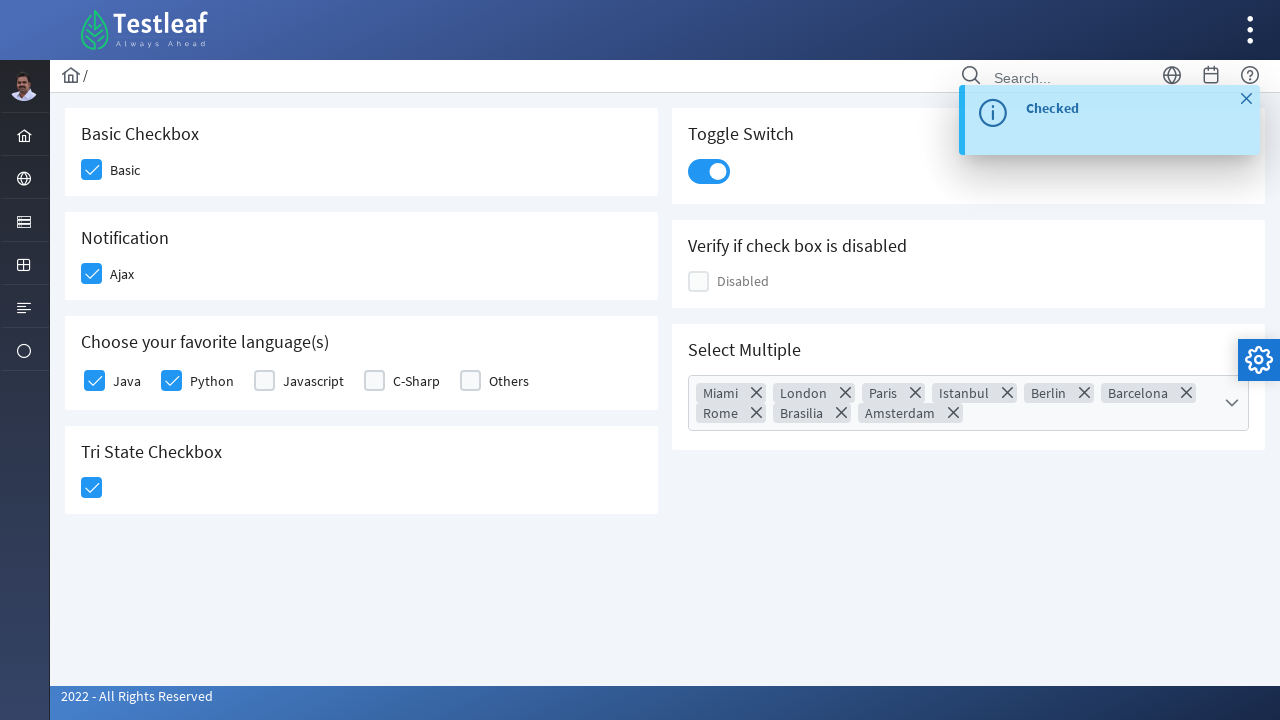

Retrieved selected country 1: Miami
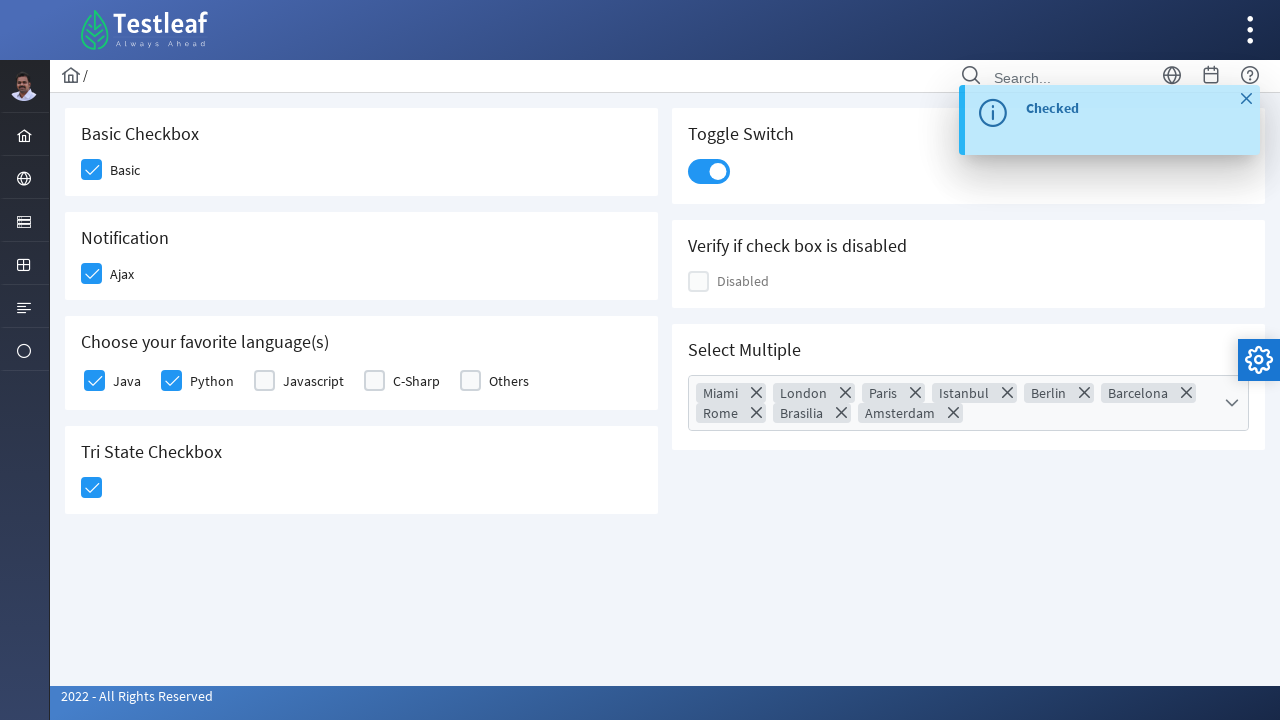

Retrieved selected country 2: London
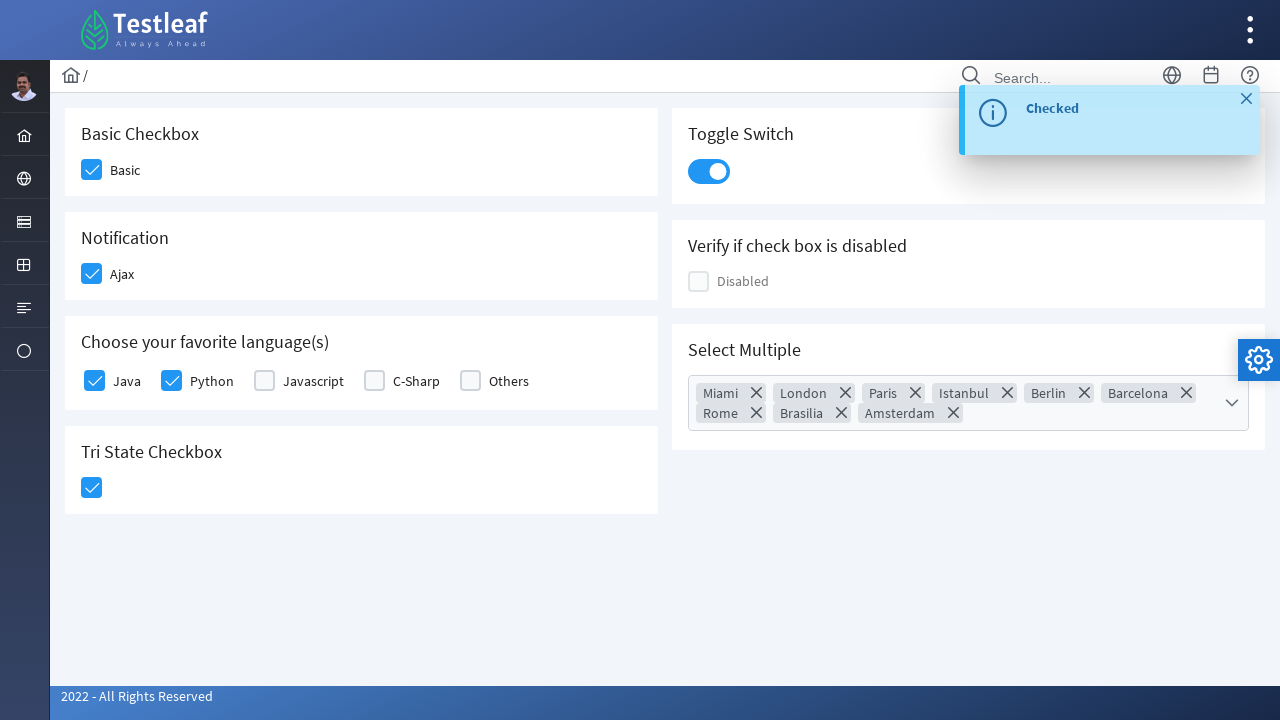

Retrieved selected country 3: Paris
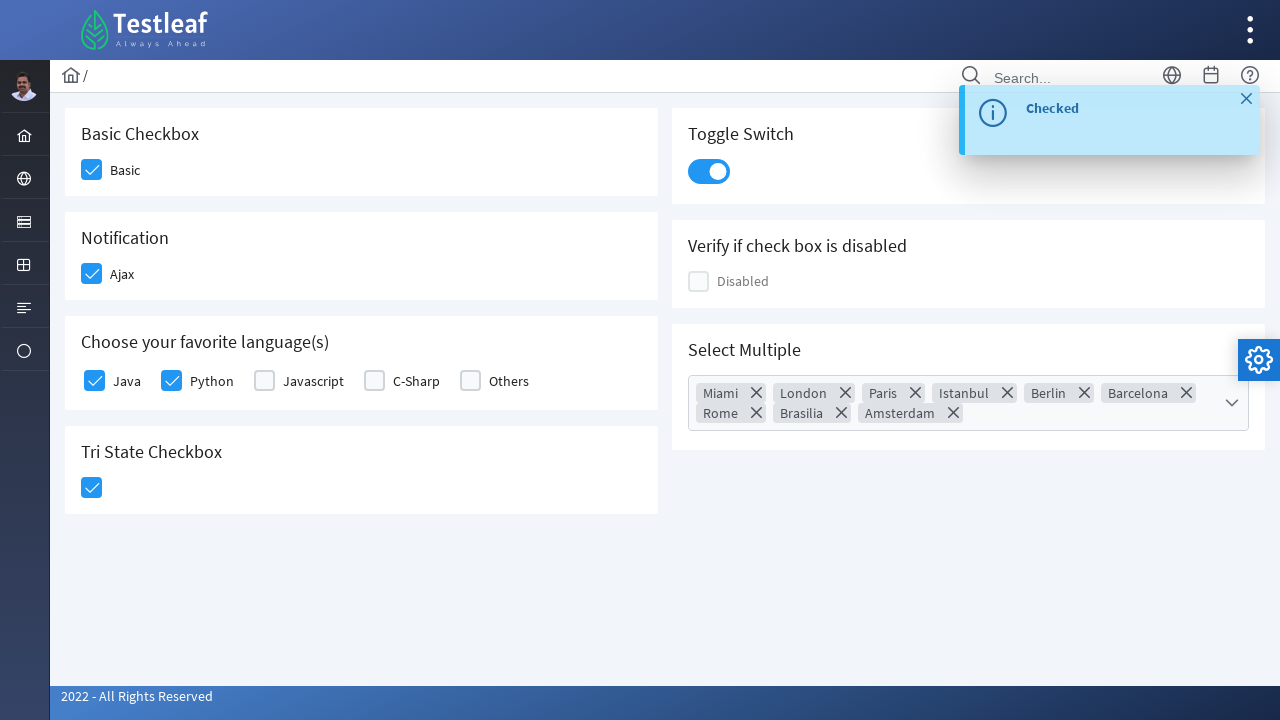

Retrieved selected country 4: Istanbul
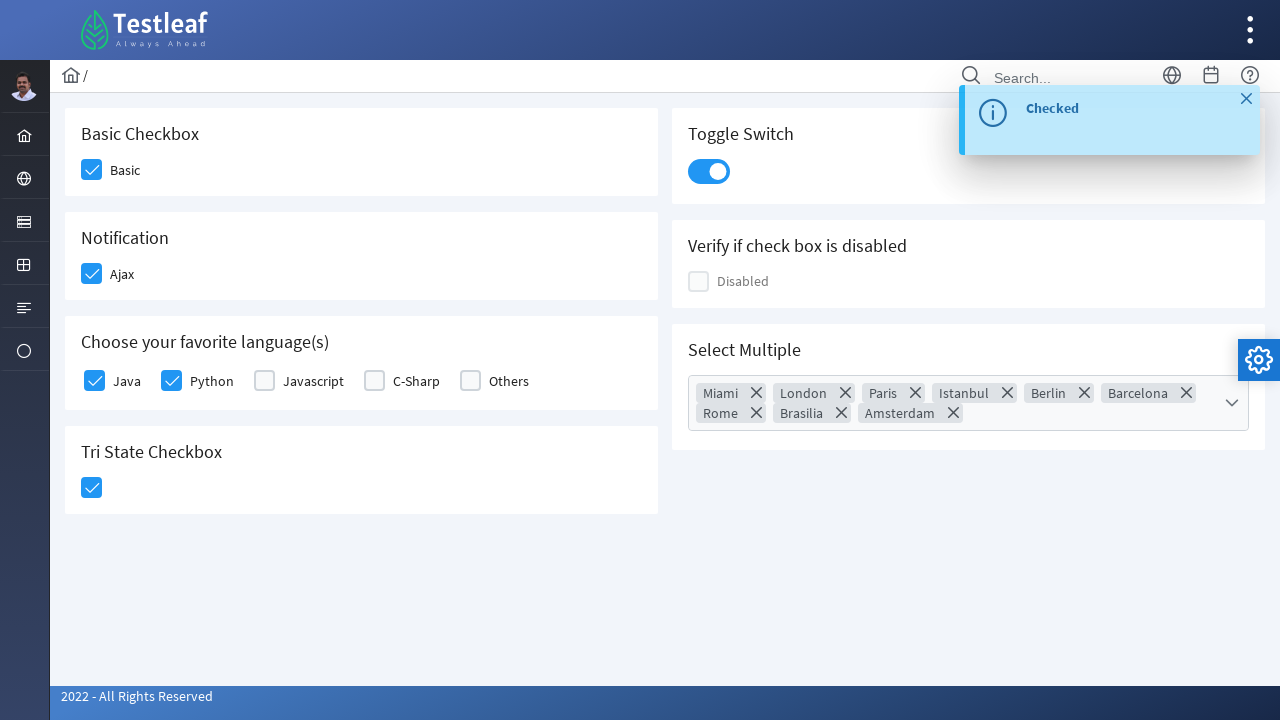

Retrieved selected country 5: Berlin
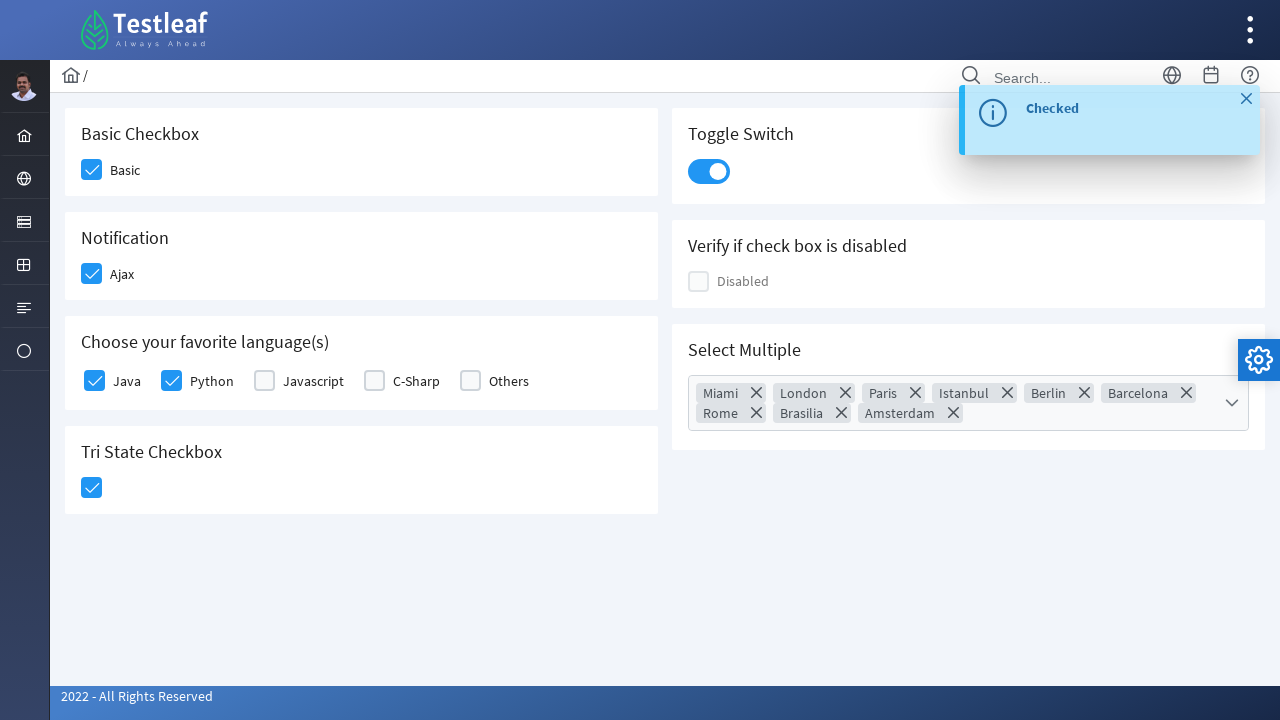

Retrieved selected country 6: Barcelona
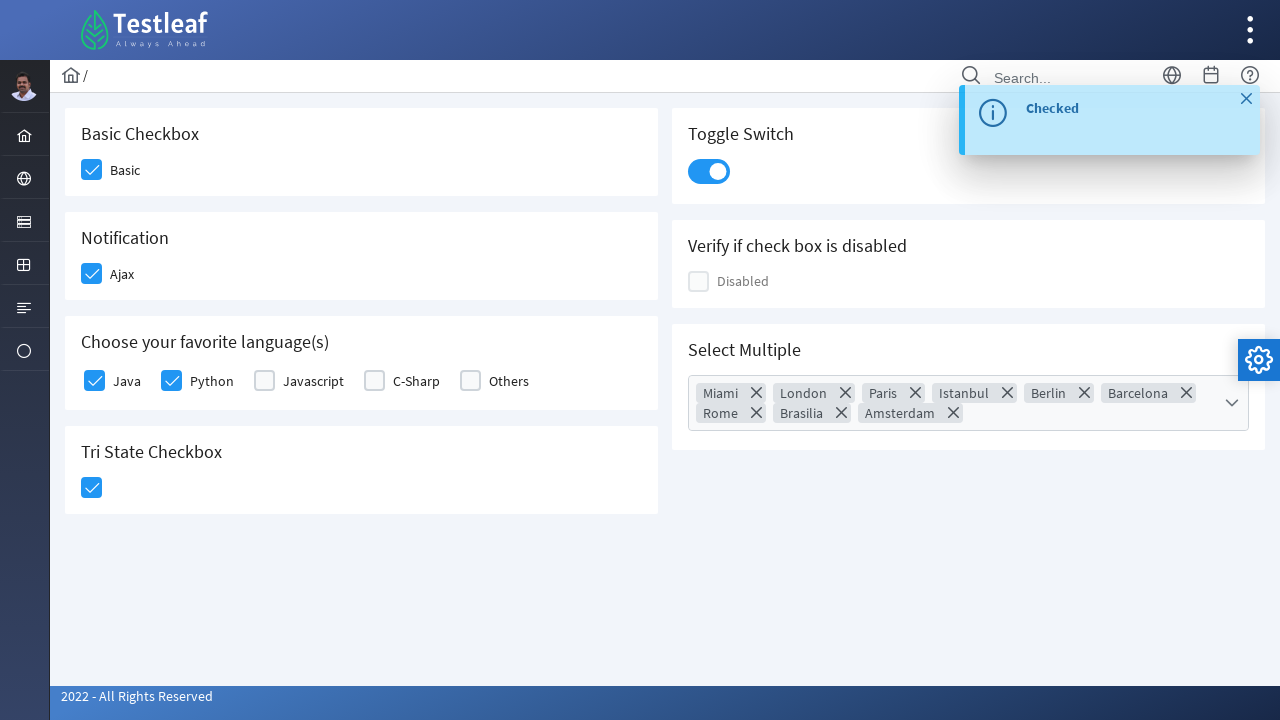

Retrieved selected country 7: Rome
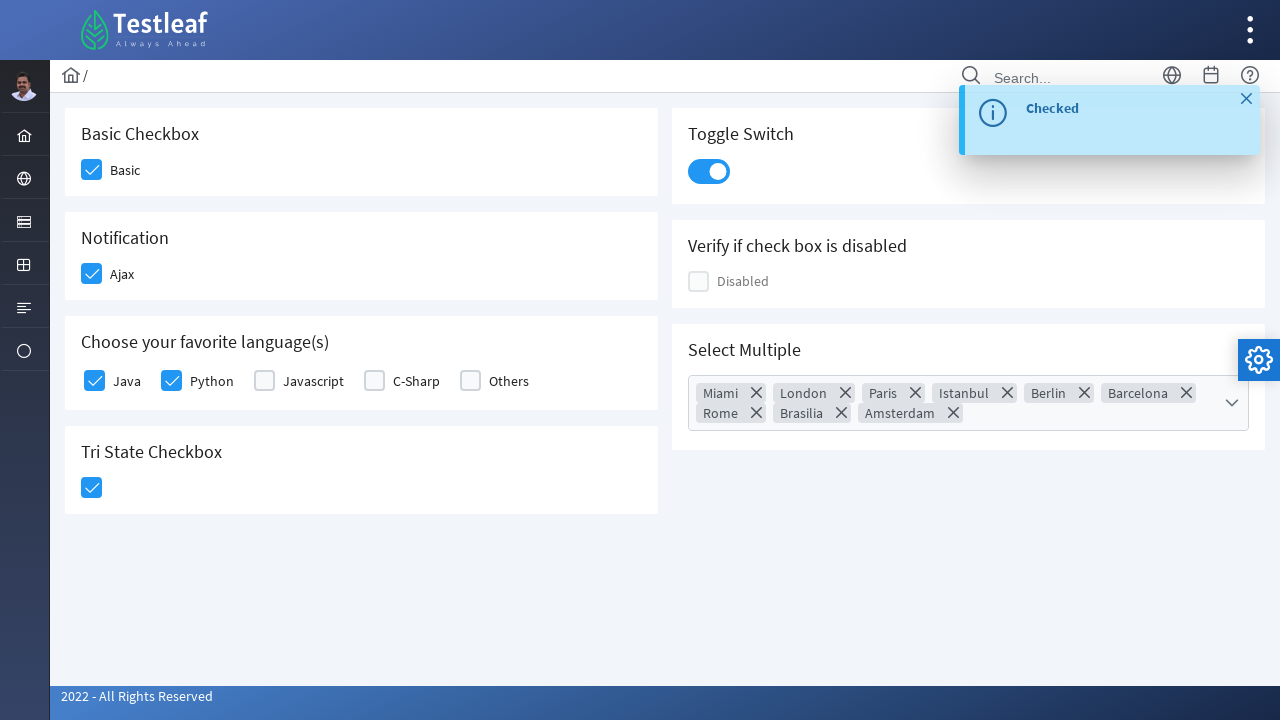

Retrieved selected country 8: Brasilia
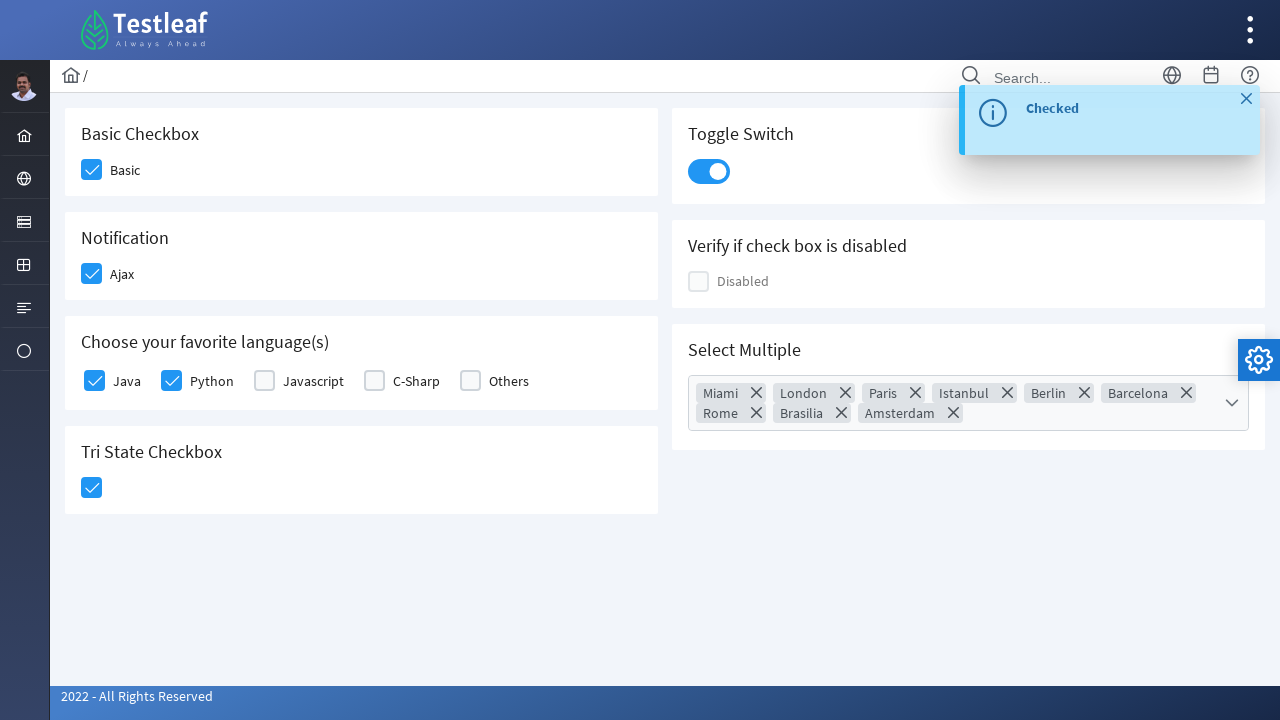

Retrieved selected country 9: Amsterdam
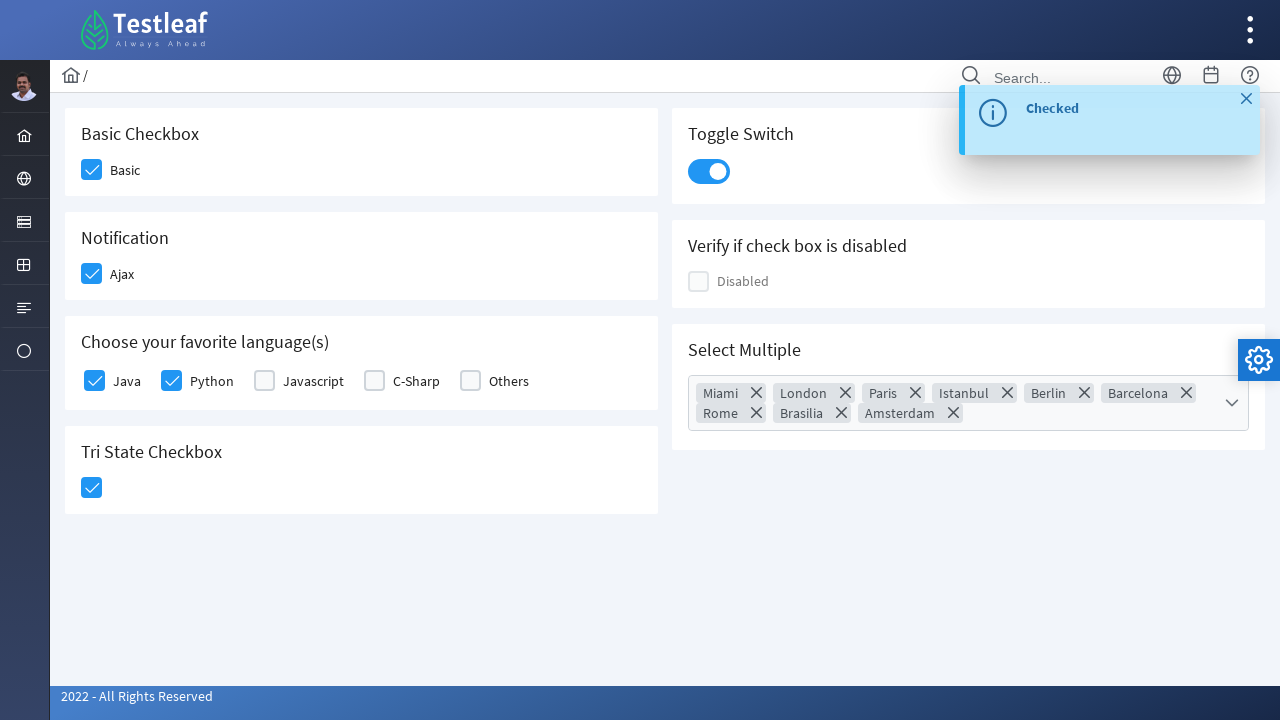

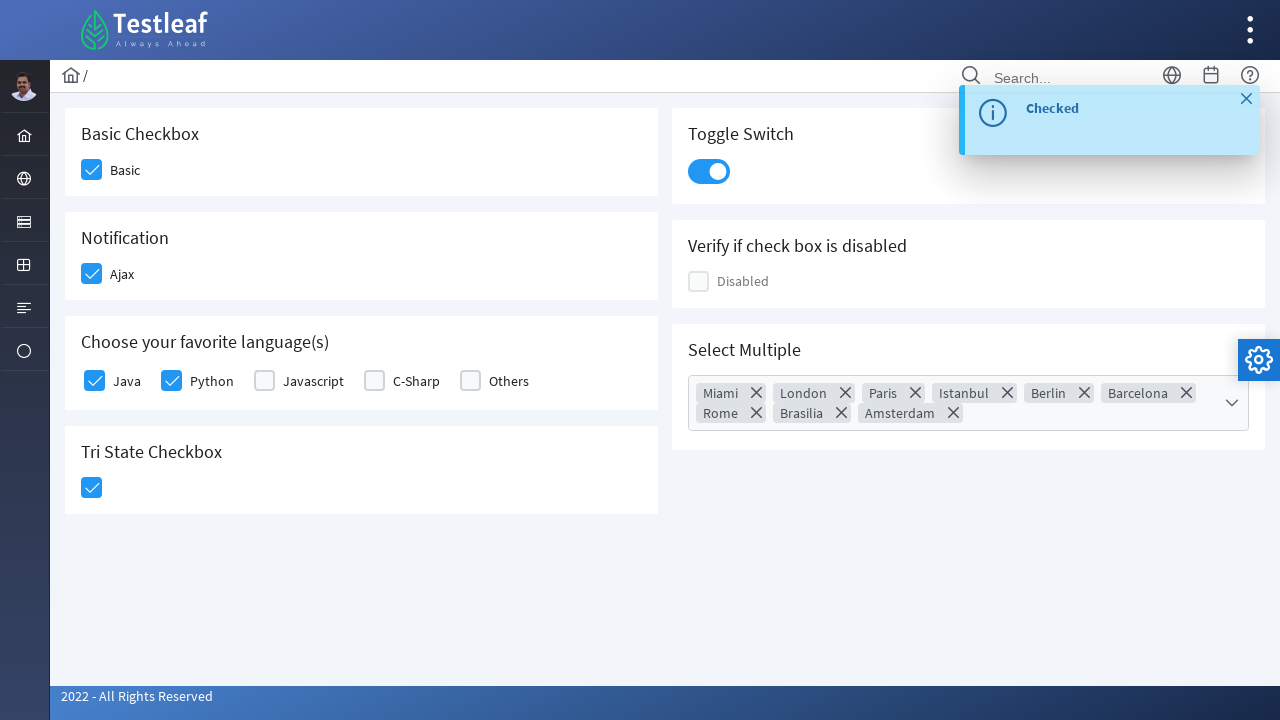